Navigates through a Japanese tennis court reservation system by selecting categories (sports facilities), purpose (硬式テニス/hard tennis), facility (哲学堂運動施設), court options, and date filters to view availability.

Starting URL: https://yoyaku.nakano-tokyo.jp/stagia/reserve/grb_init

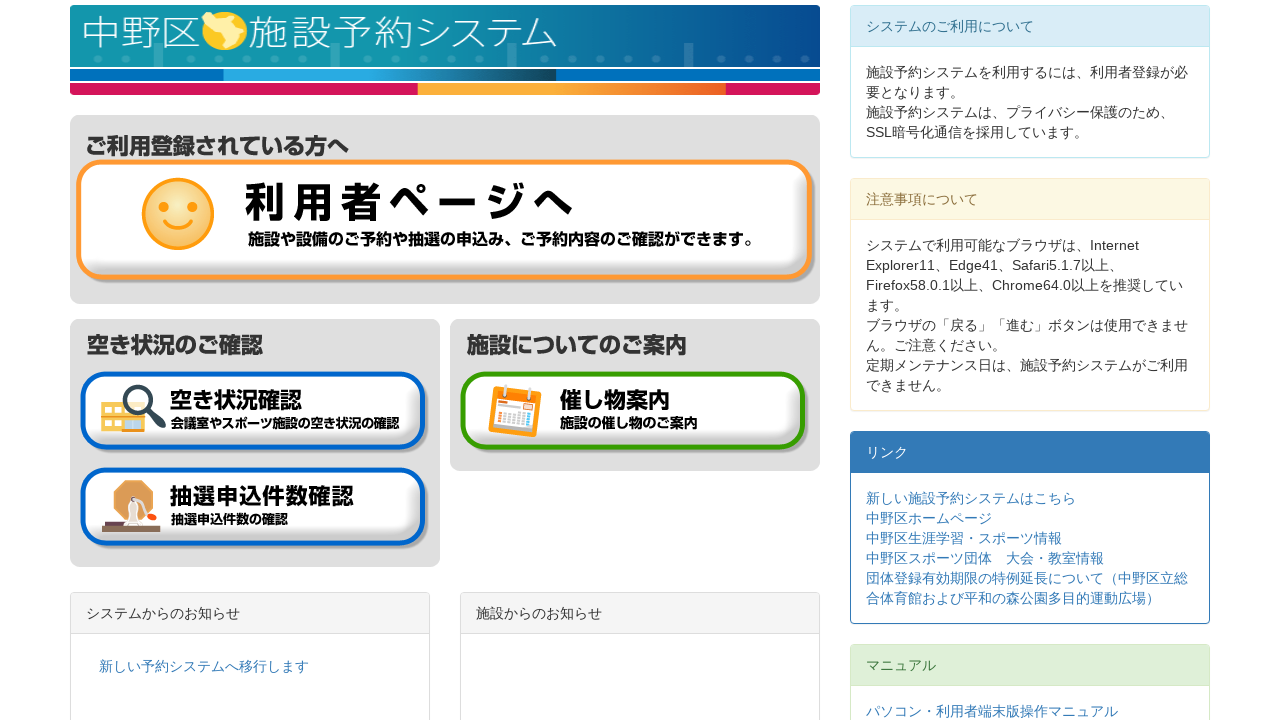

Main page loaded and contents section visible
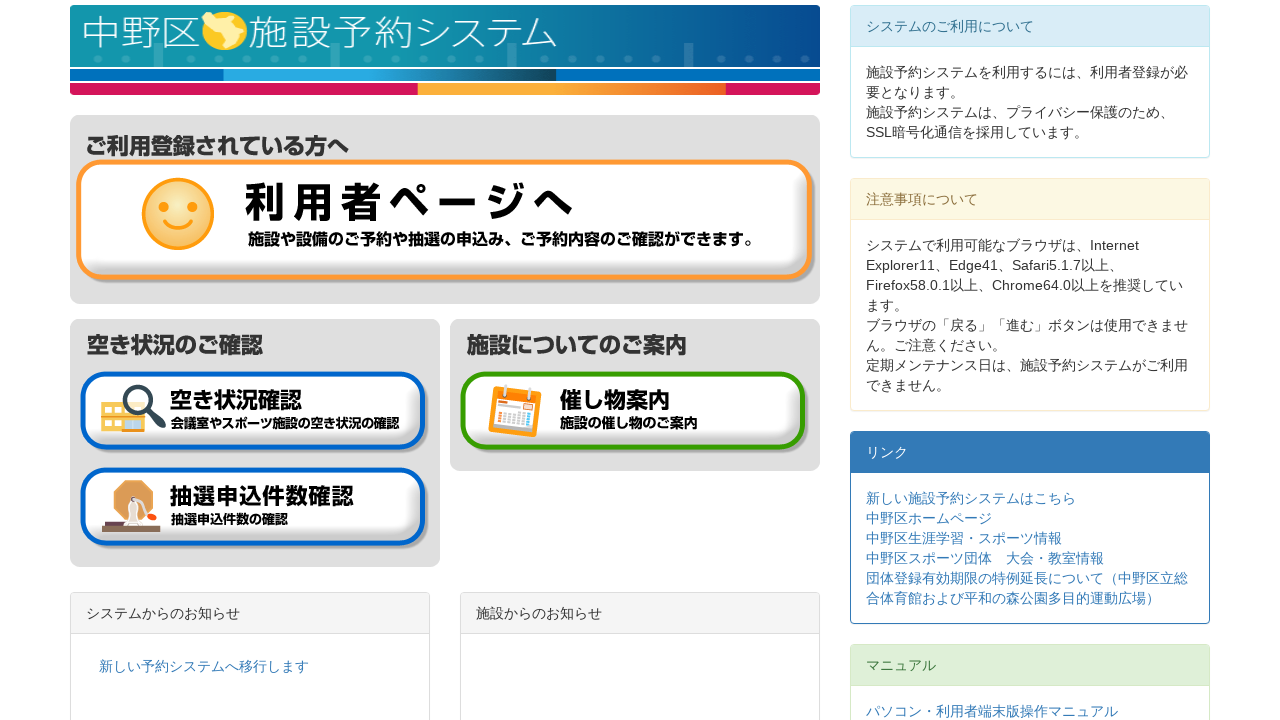

Clicked 'Check availability' button at (254, 412) on input[type='image'][src*='btn_check_status_01.gif']
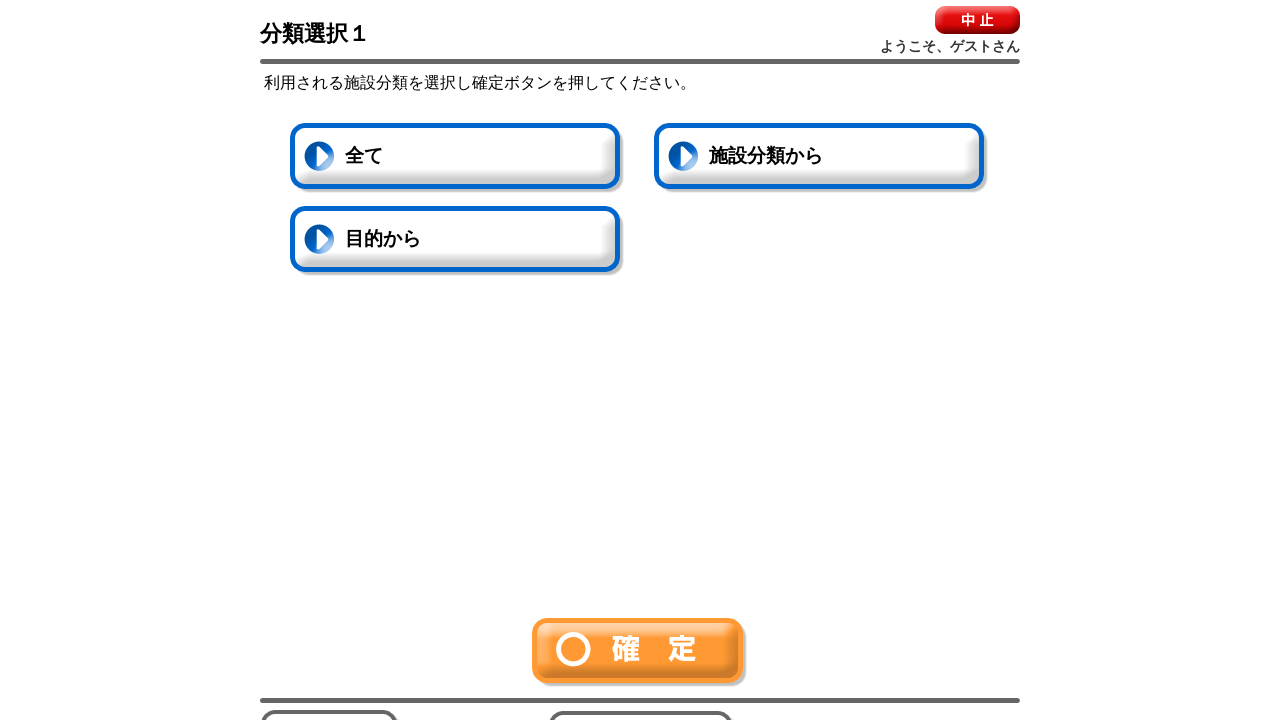

Availability check page loaded
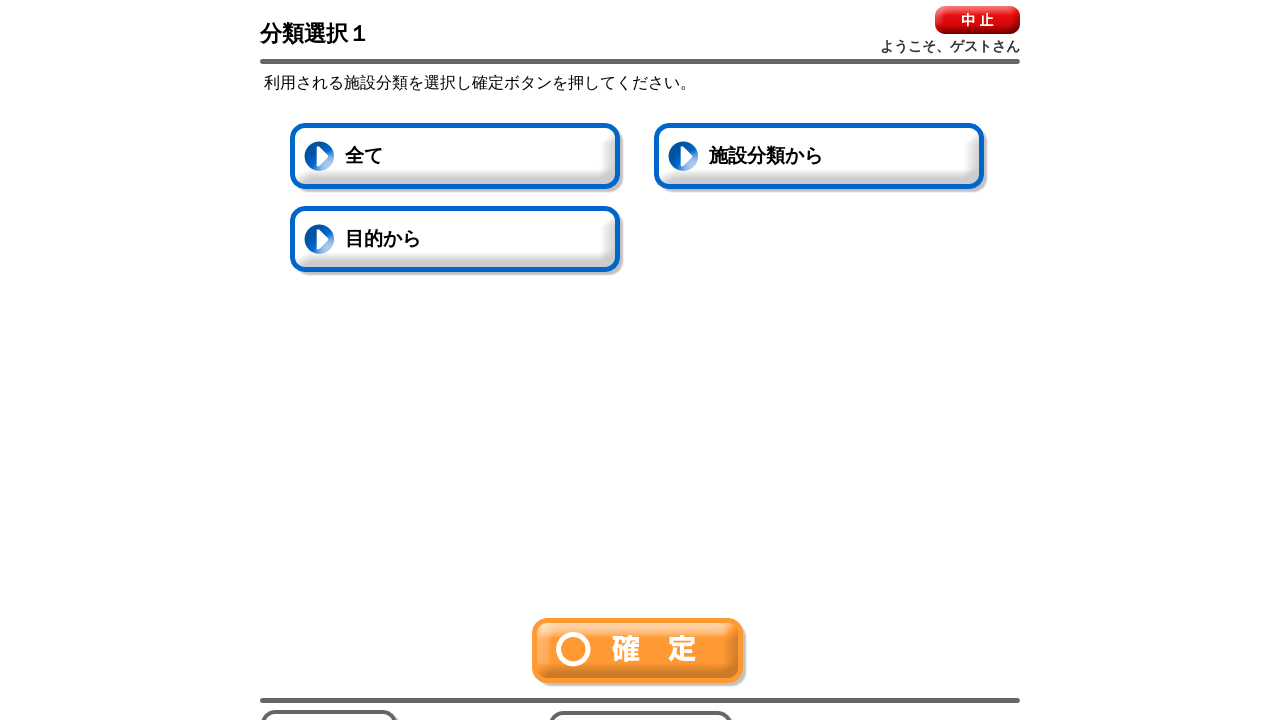

Clicked 'All' selection button at (457, 158) on #allChecked
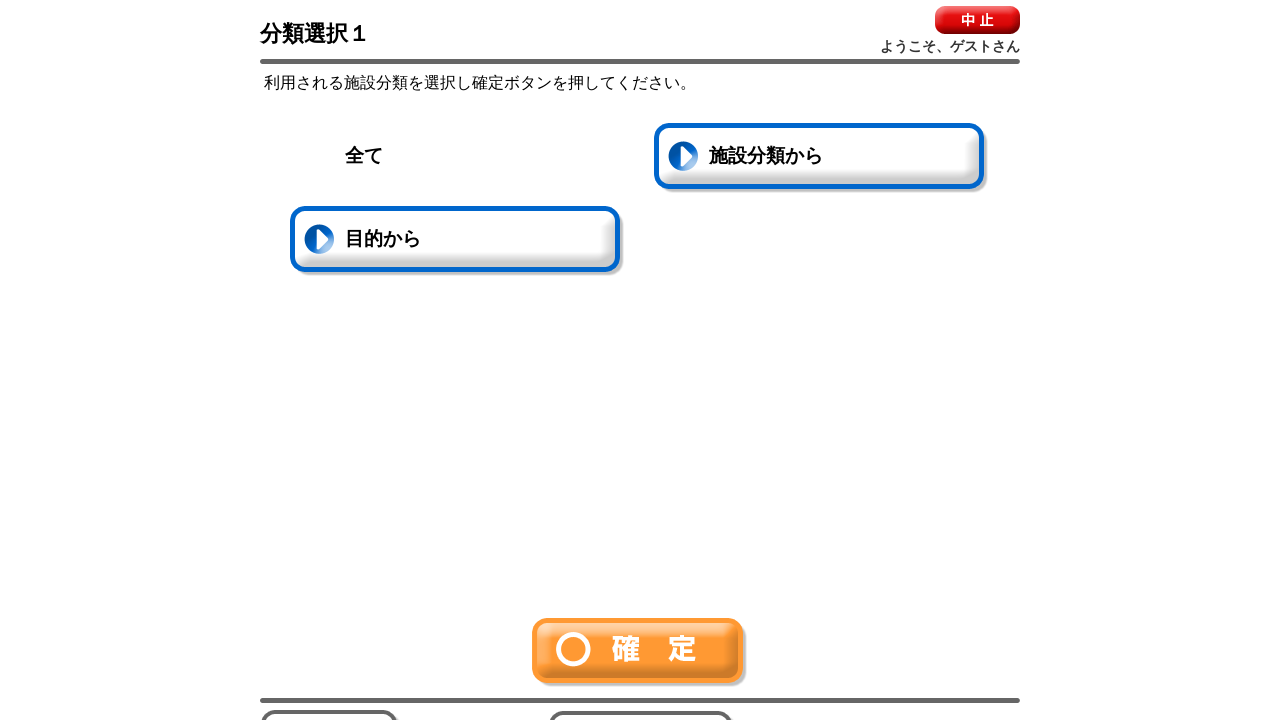

'All' button is now active
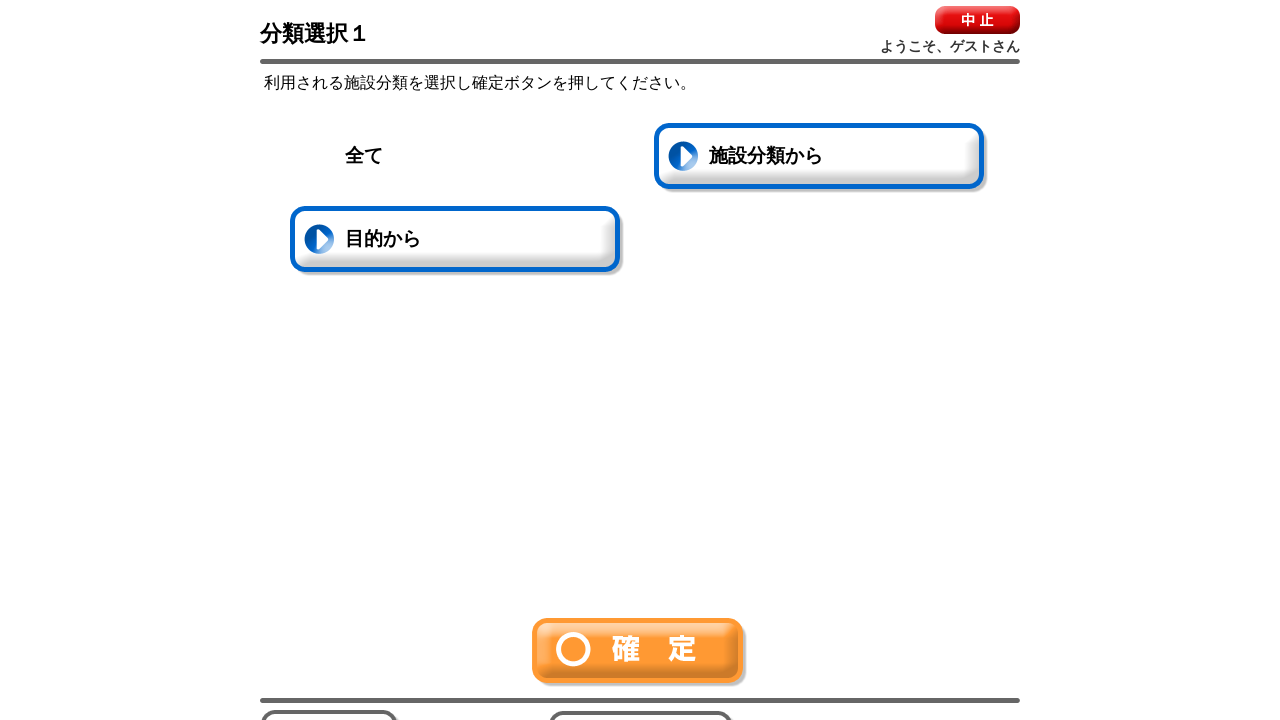

Clicked first 'Confirm' button at (640, 652) on img[src*='btn-ok.gif']
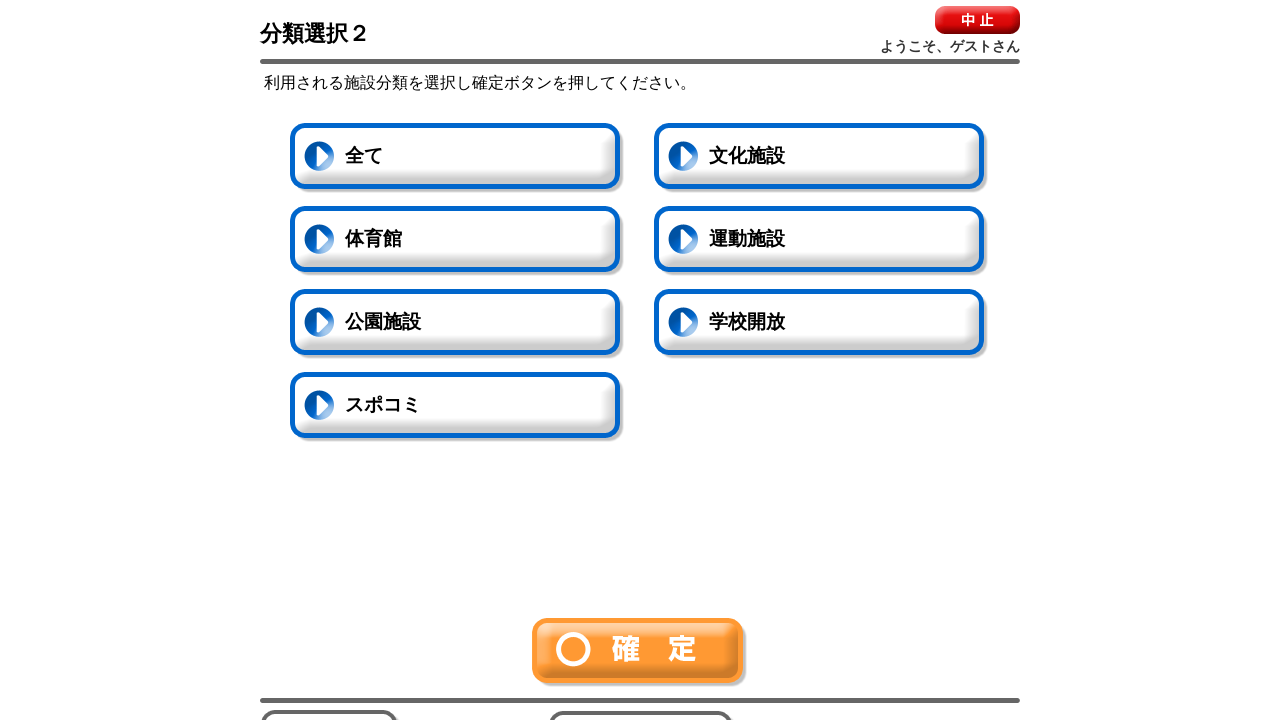

Category selection page loaded
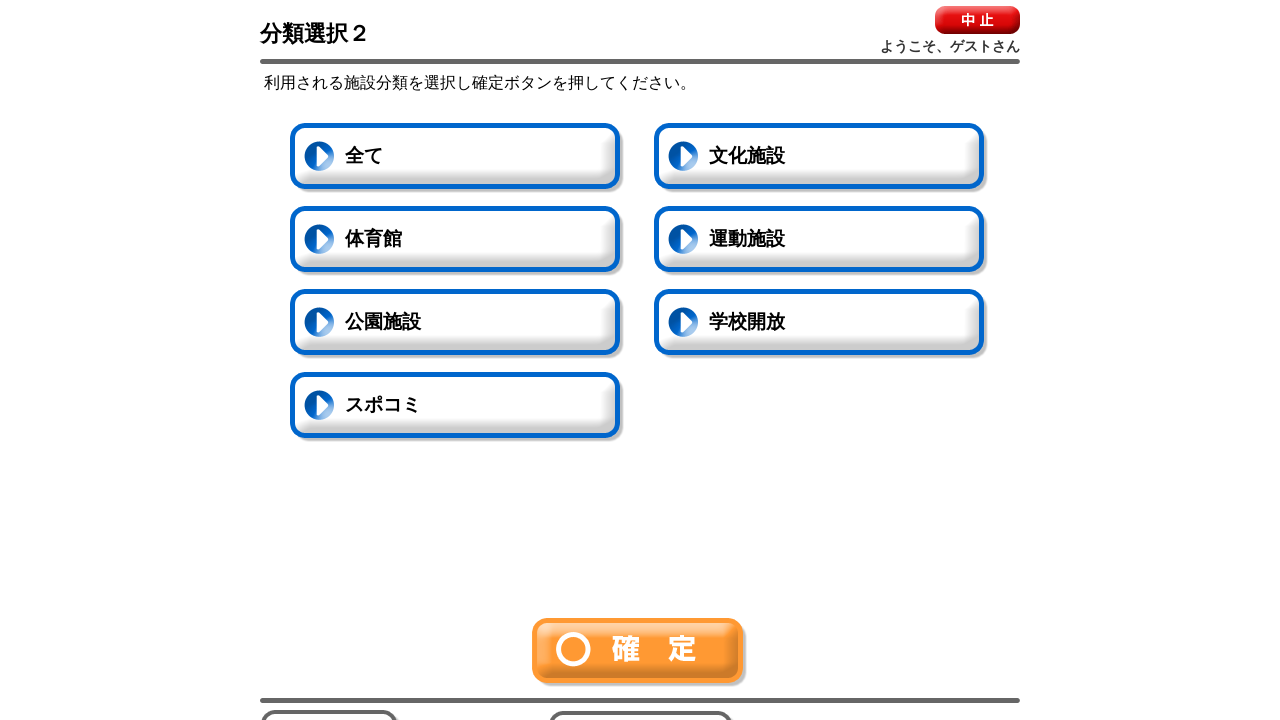

Clicked 'Sports facilities' category button at (821, 241) on #button2
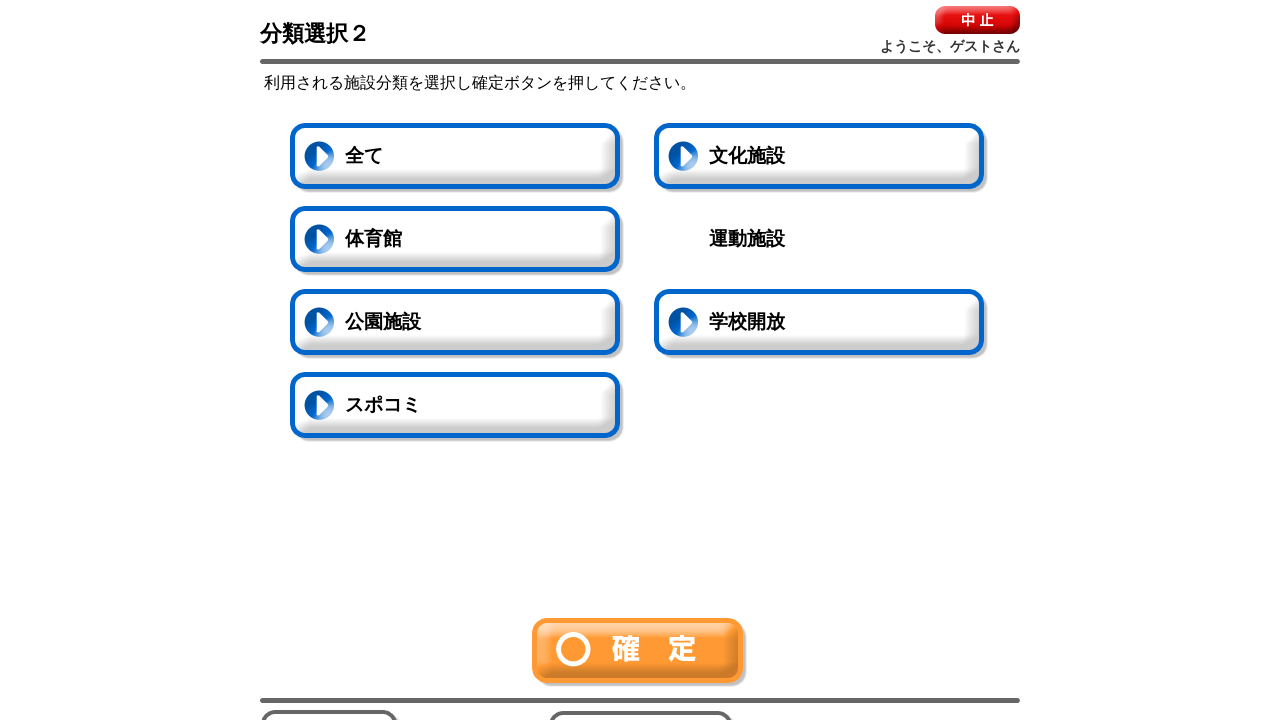

'Sports facilities' category is now active
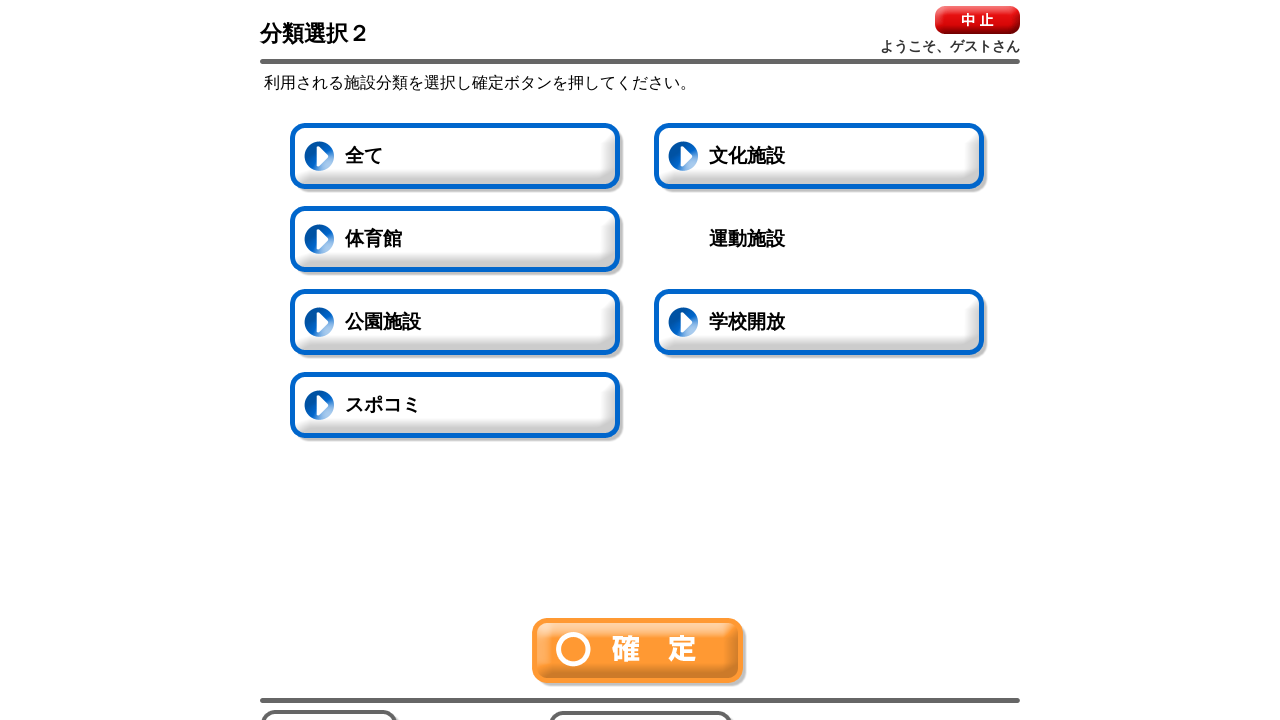

Clicked second 'Confirm' button at (640, 652) on img[src*='btn-ok.gif']
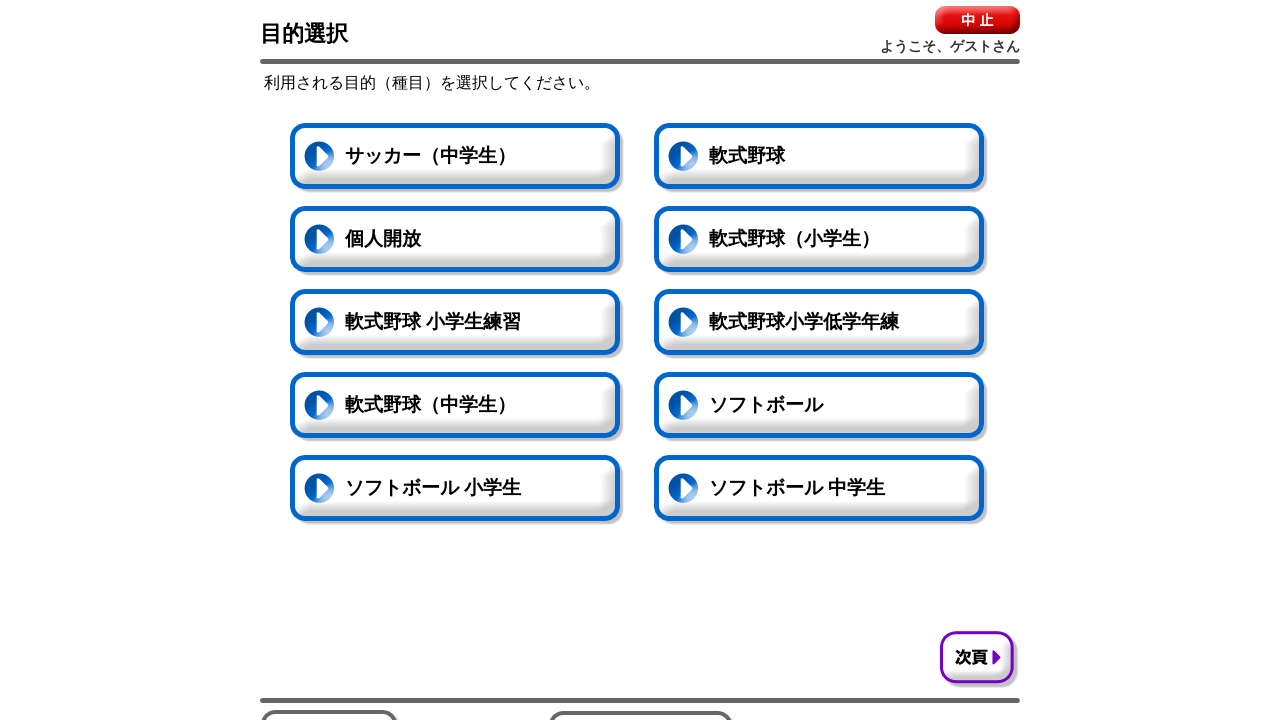

Next page button is now available
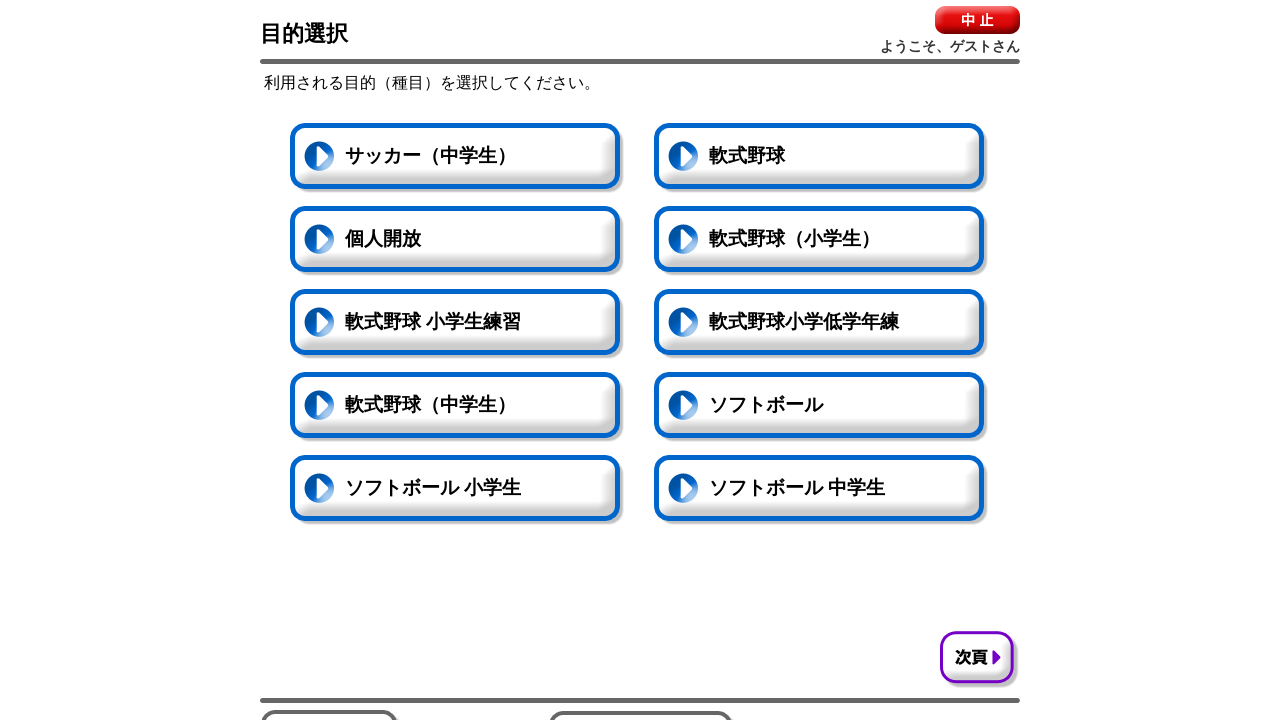

Clicked 'Next page' button at (980, 660) on #nextButton
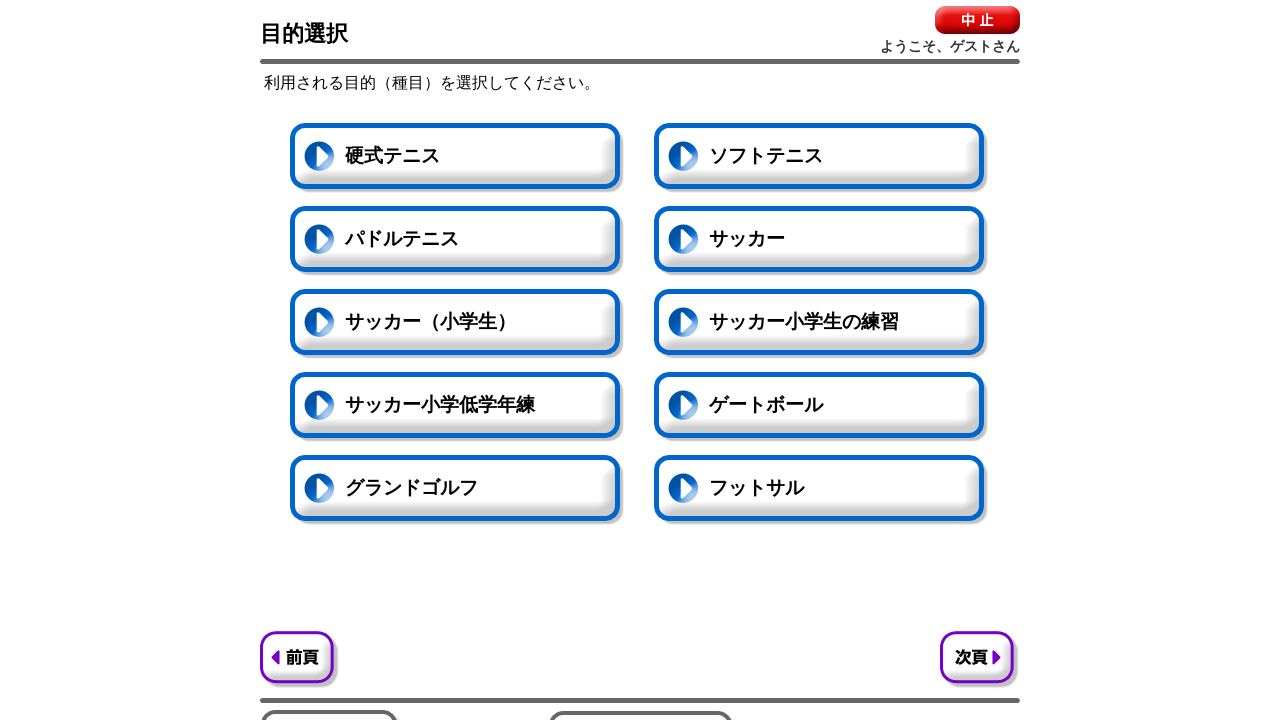

Purpose selection page loaded with tennis options visible
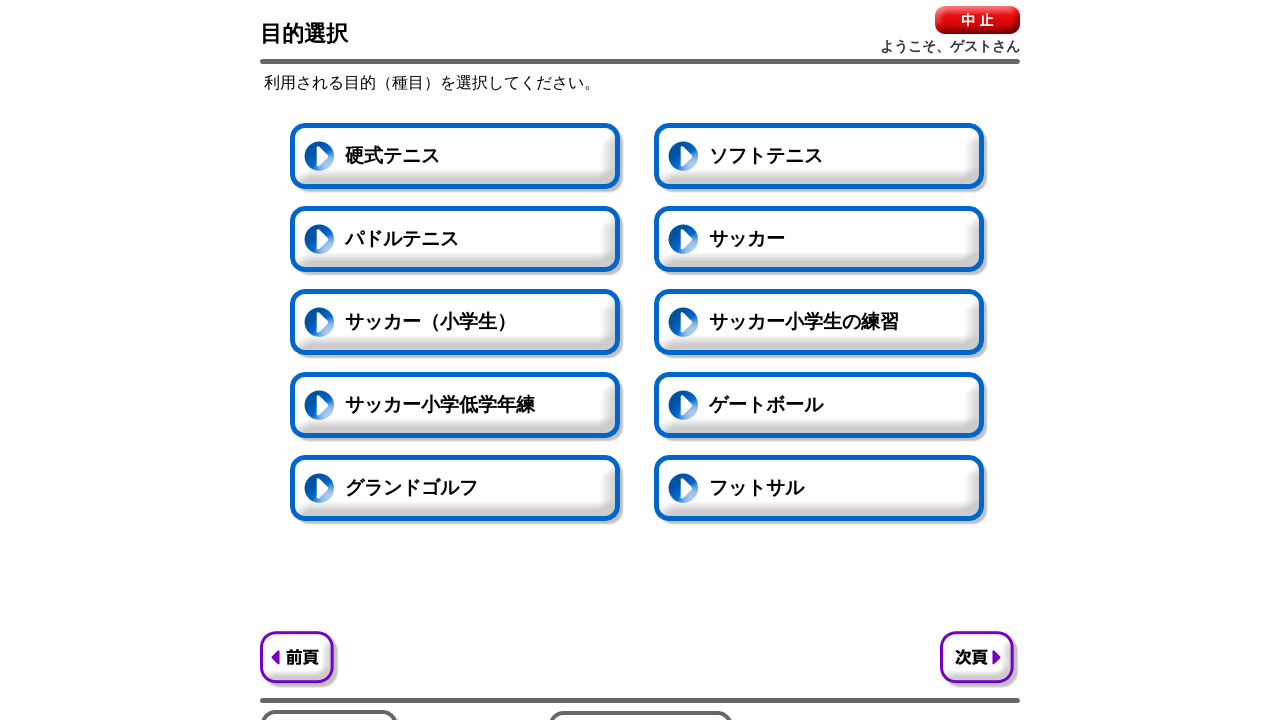

Clicked '硬式テニス' (Hard tennis) purpose option at (457, 158) on a:has-text('硬式テニス')
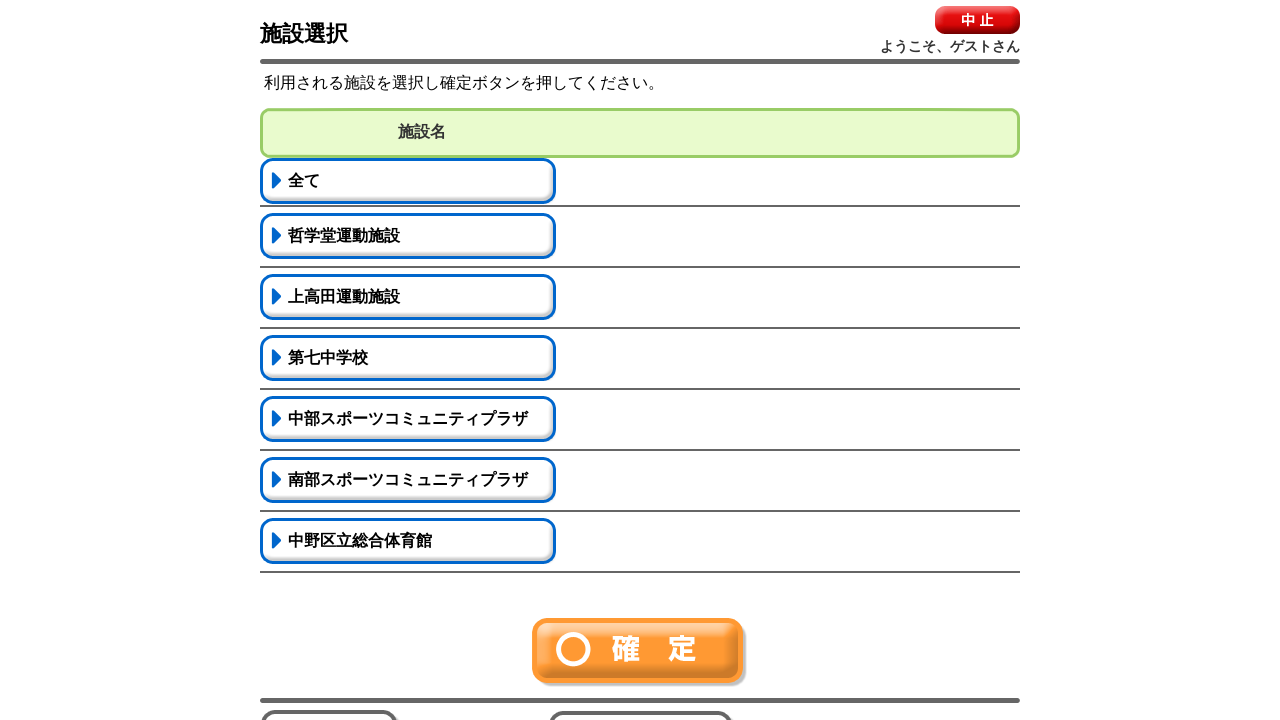

Facility selection page loaded
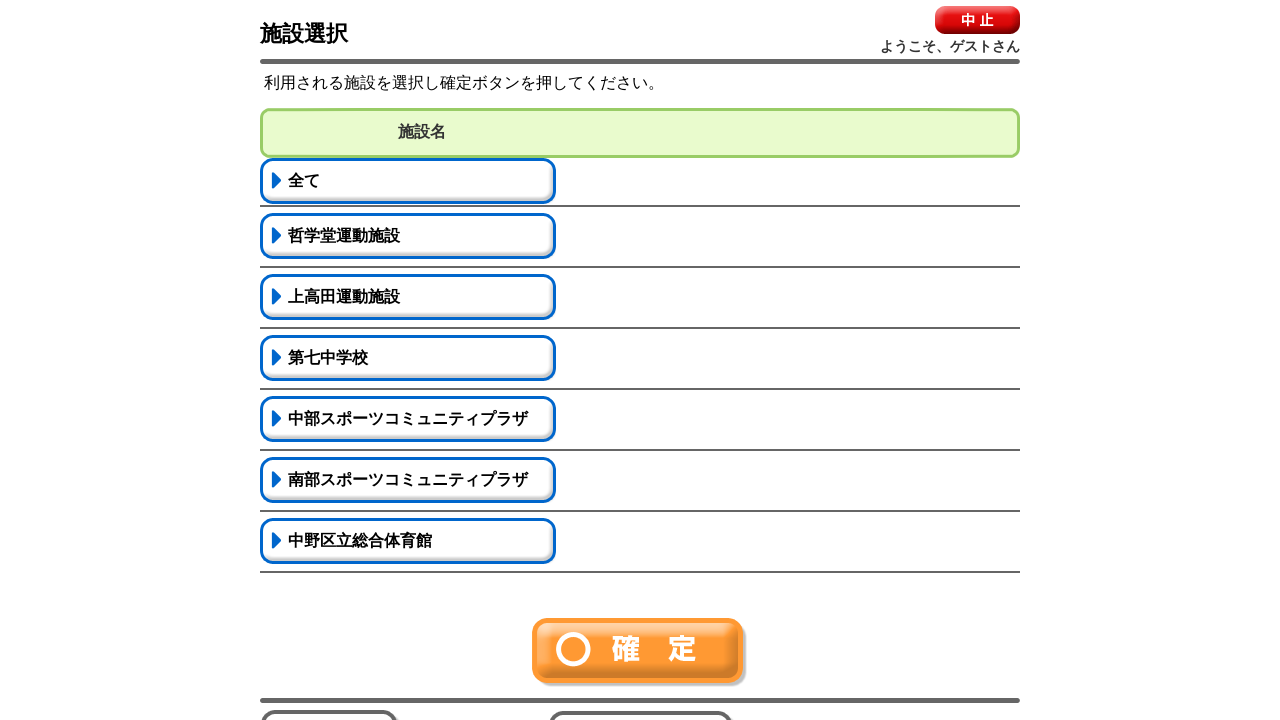

Clicked '哲学堂運動施設' (Tetsugakudo Sports Facility) option at (422, 236) on #id0
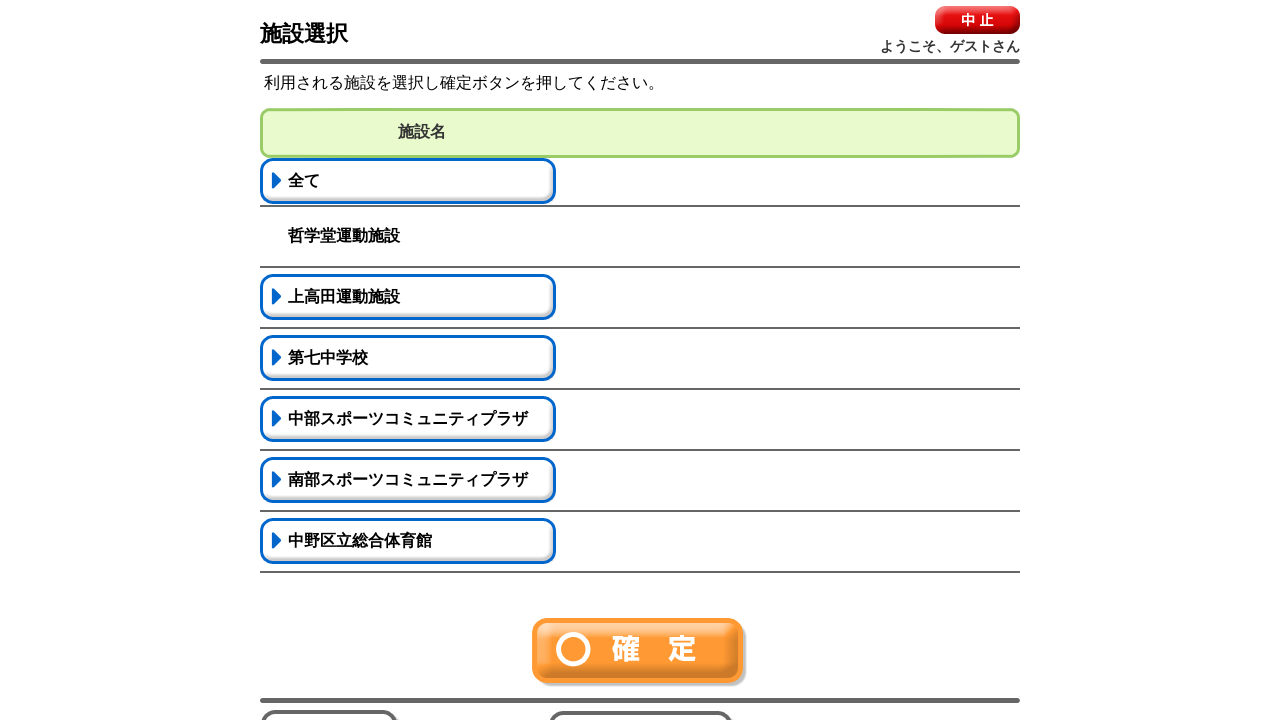

Tetsugakudo Sports Facility is now selected
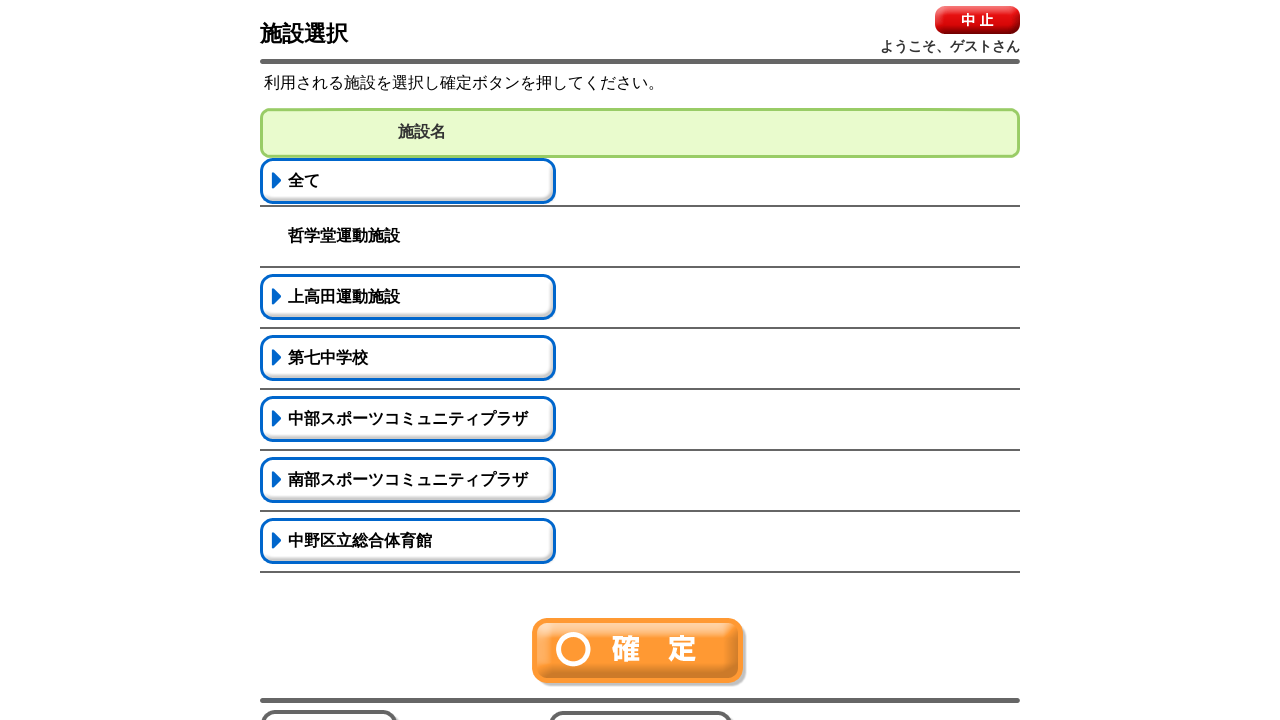

Clicked 'Confirm' button to proceed to court selection at (640, 652) on #btnOk
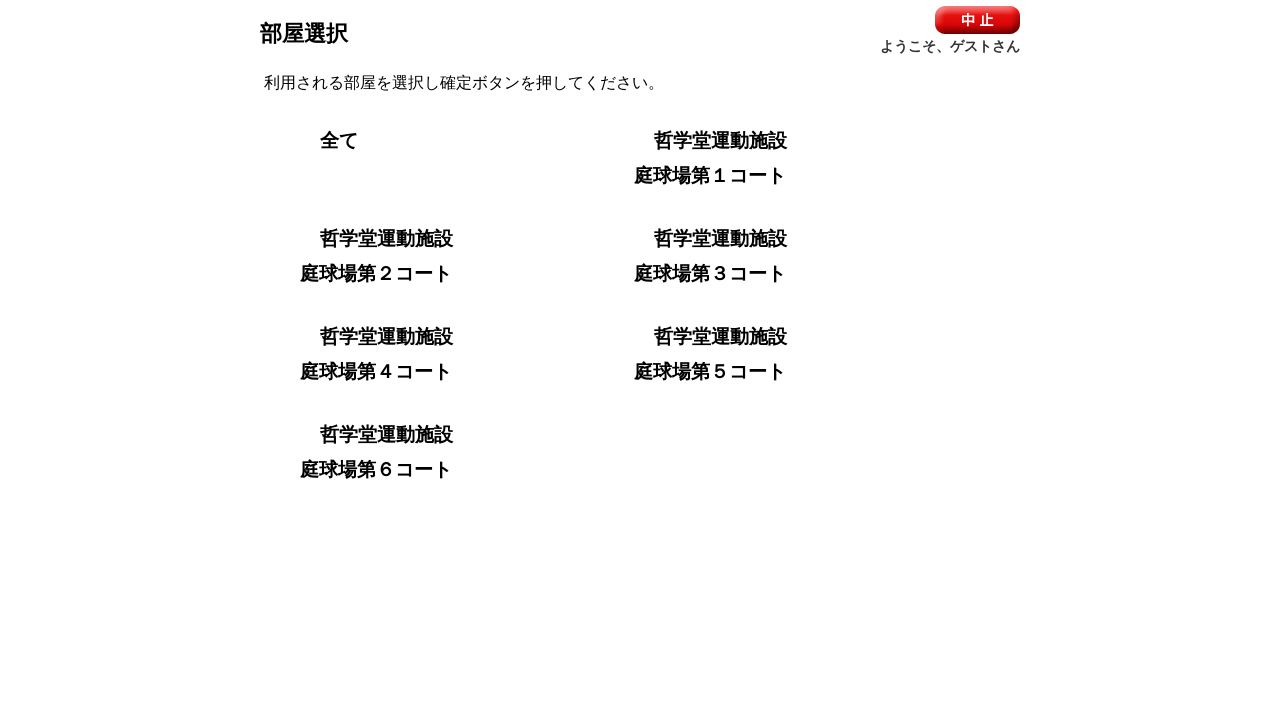

Court selection page loaded
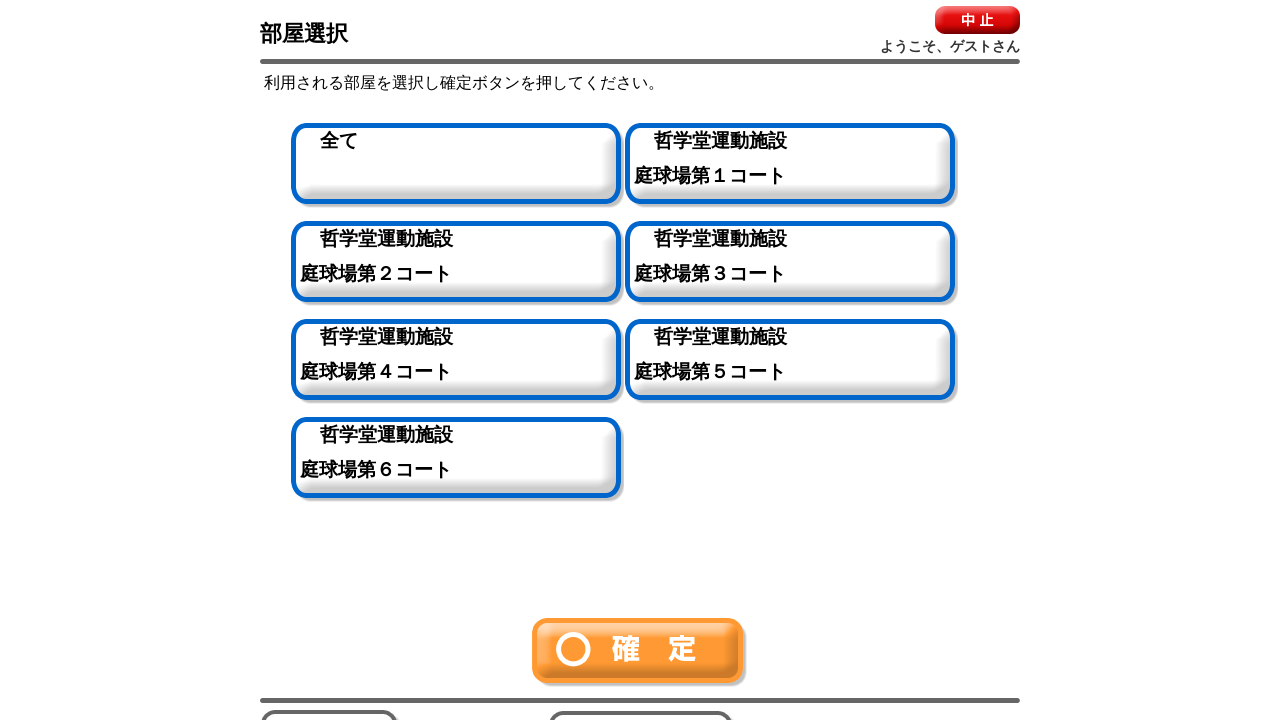

Clicked 'All' to select all courts at (467, 165) on #allChecked
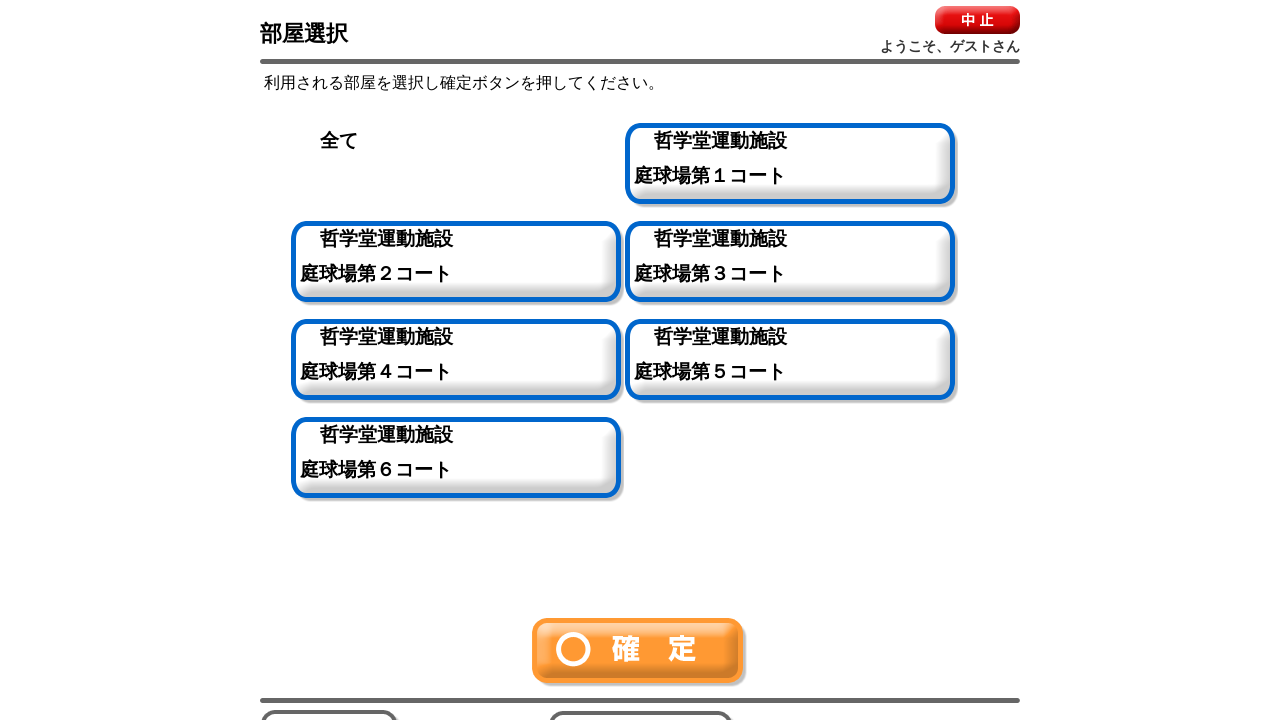

All courts are now selected
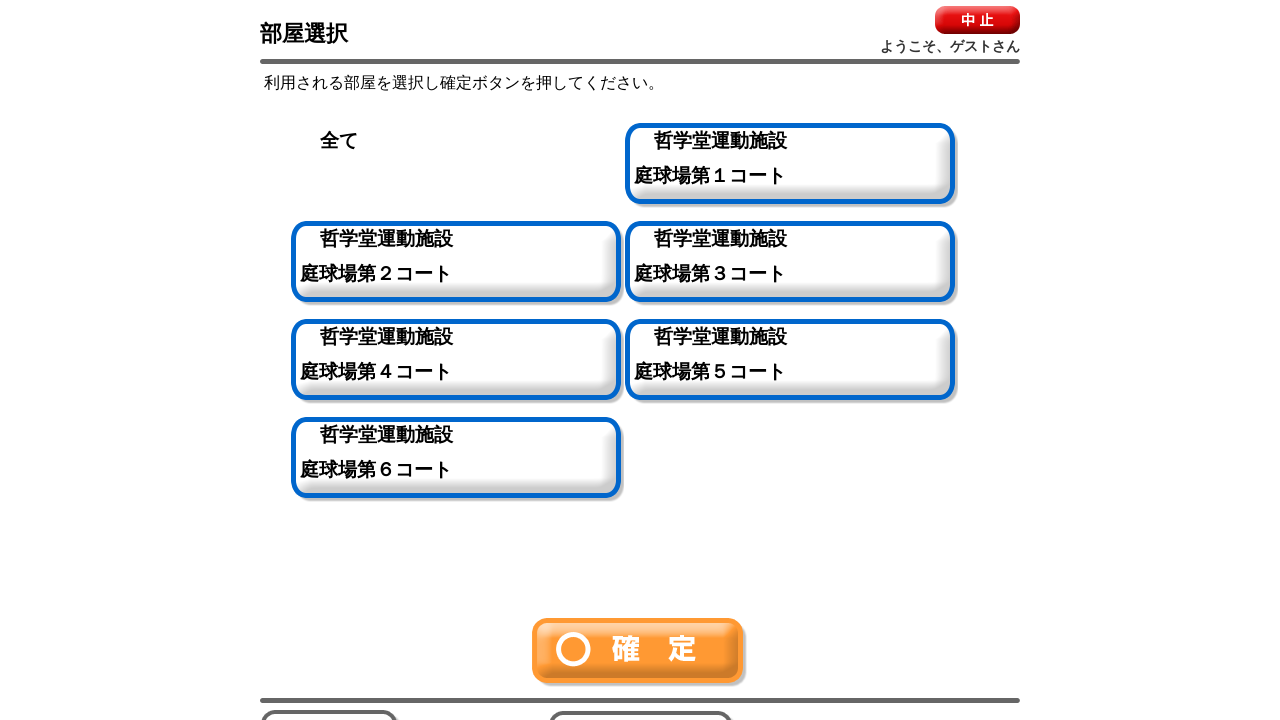

Clicked 'Confirm' button to proceed to date filtering at (640, 652) on img[src*='btn-ok.gif']
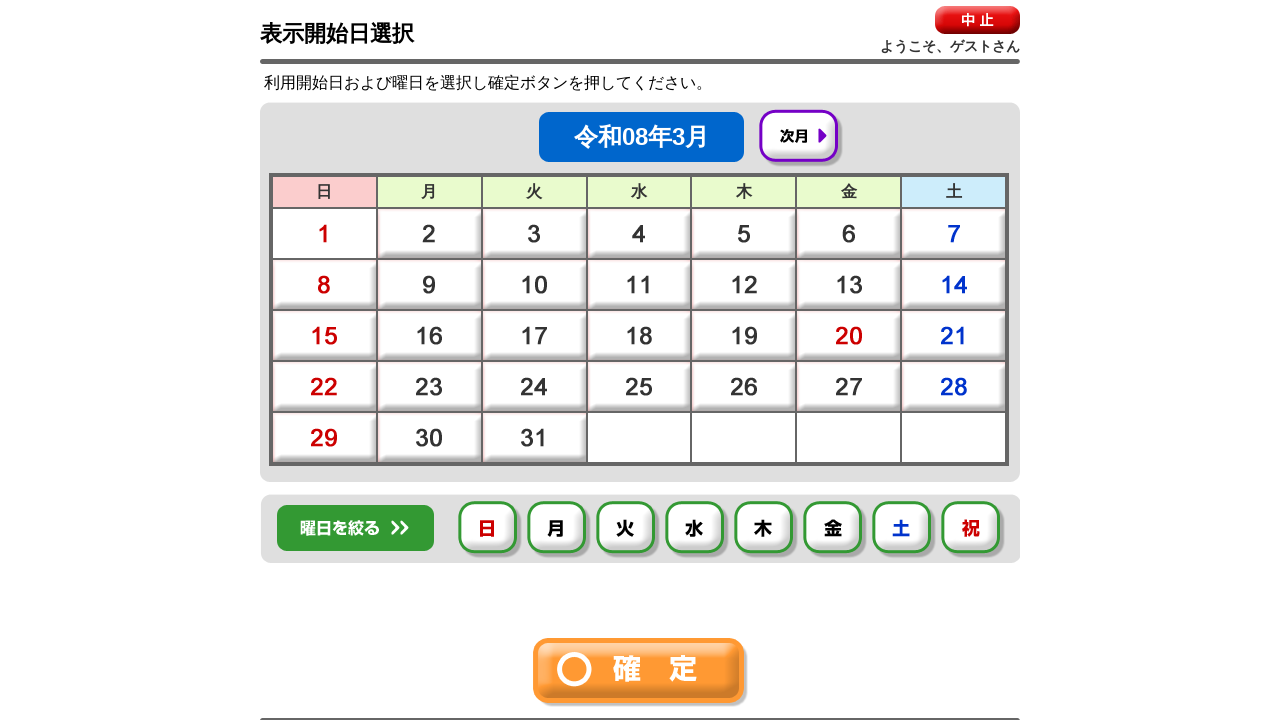

Date filtering page loaded
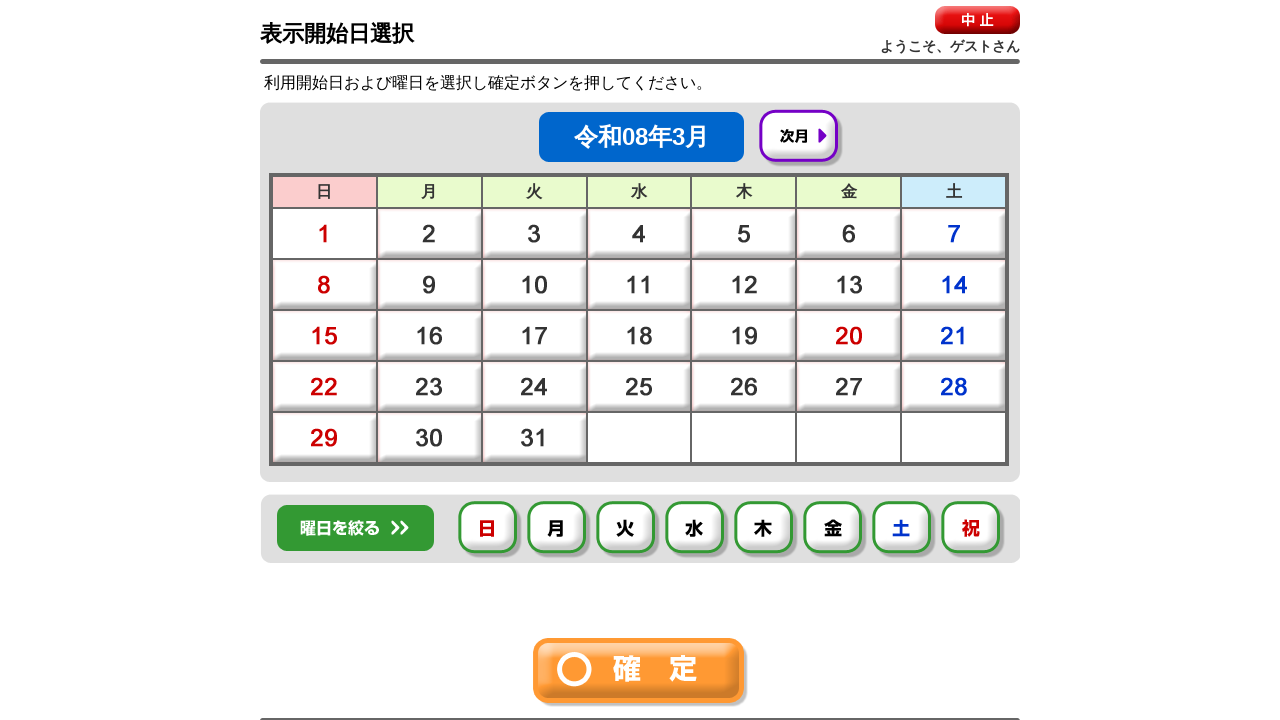

Selected today's date (20260302) at (429, 233) on td[onclick*='dateClick'][onclick*='20260302']
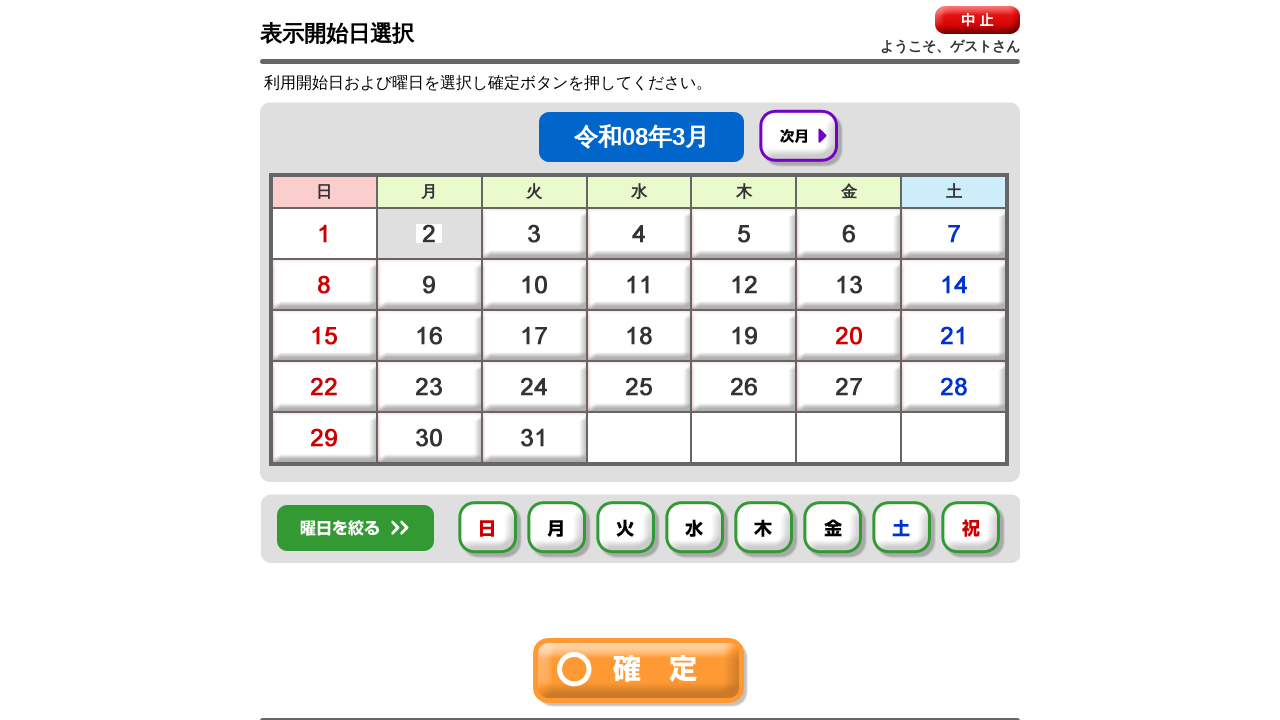

Today's date is now highlighted as active
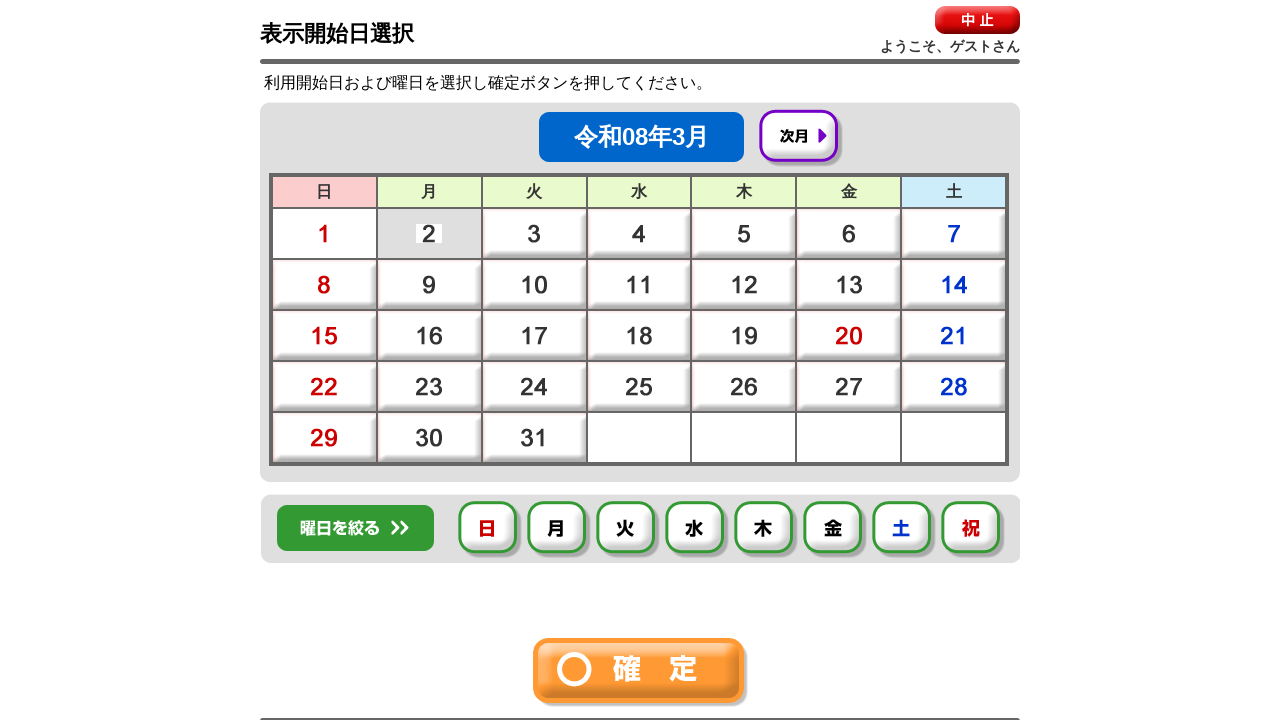

Clicked day filter button 0 at (490, 530) on #img0
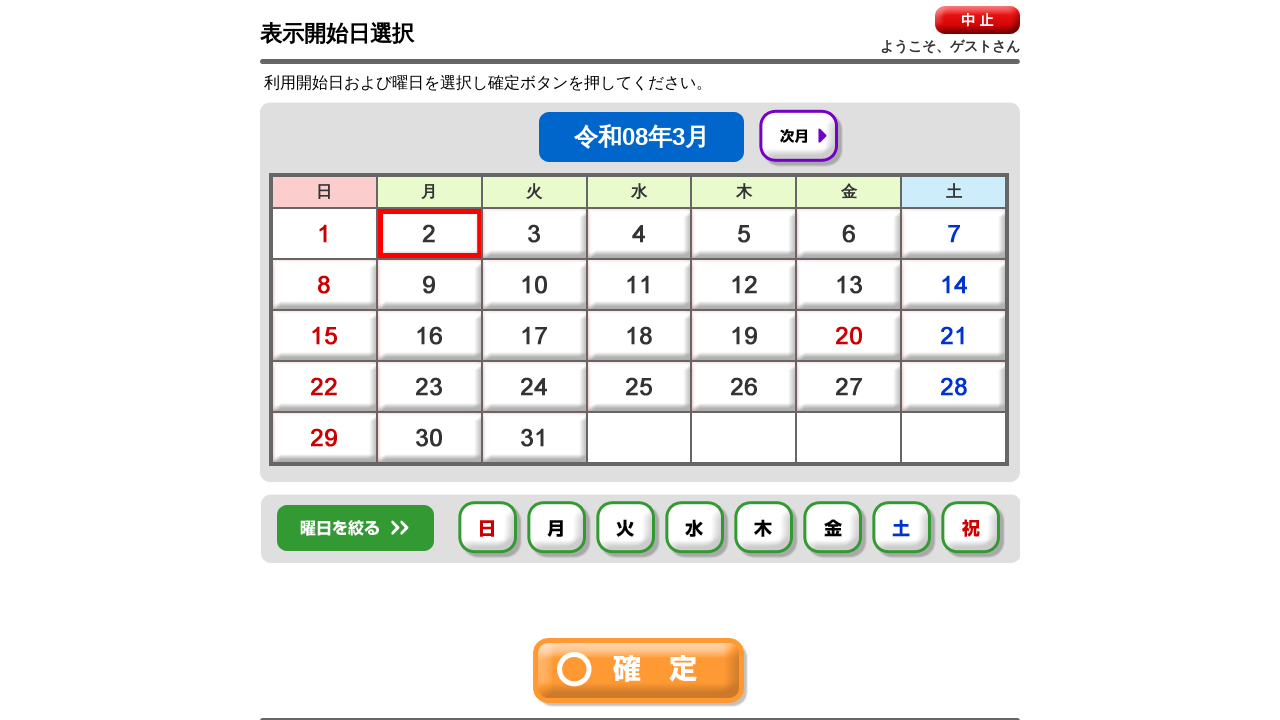

Waited 500ms after selecting day filter 0
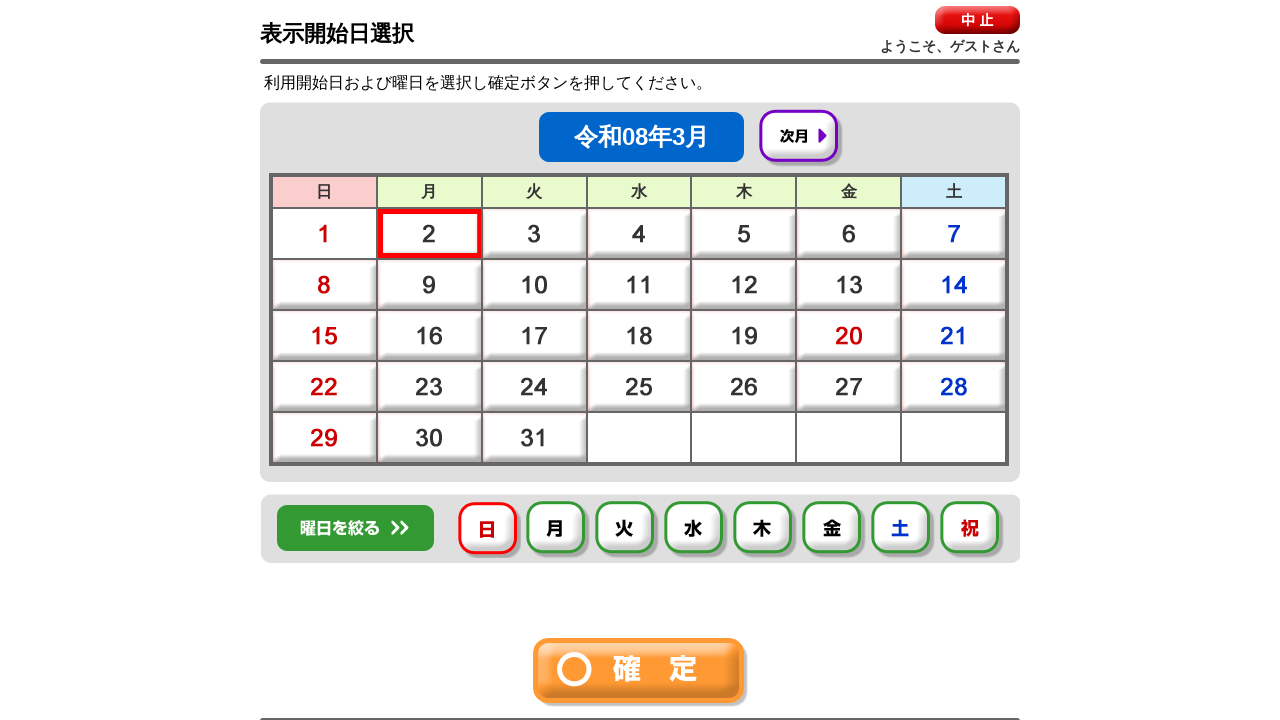

Clicked day filter button 1 at (558, 530) on #img1
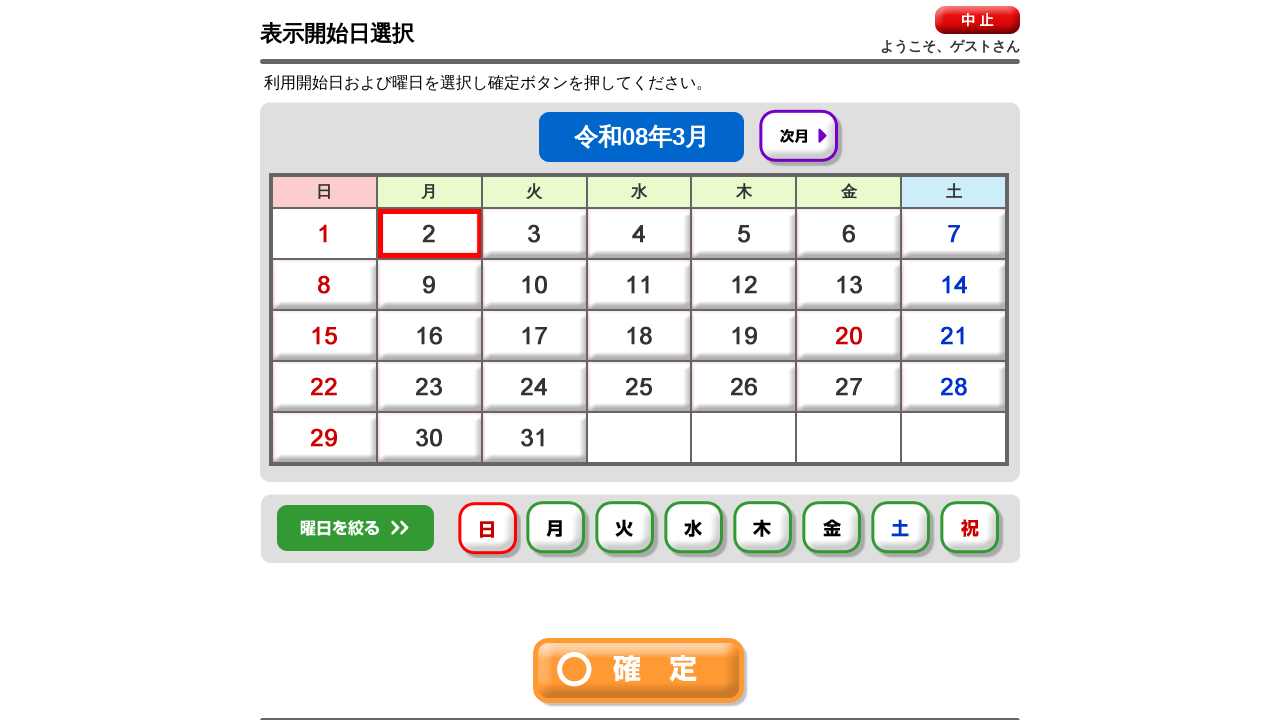

Waited 500ms after selecting day filter 1
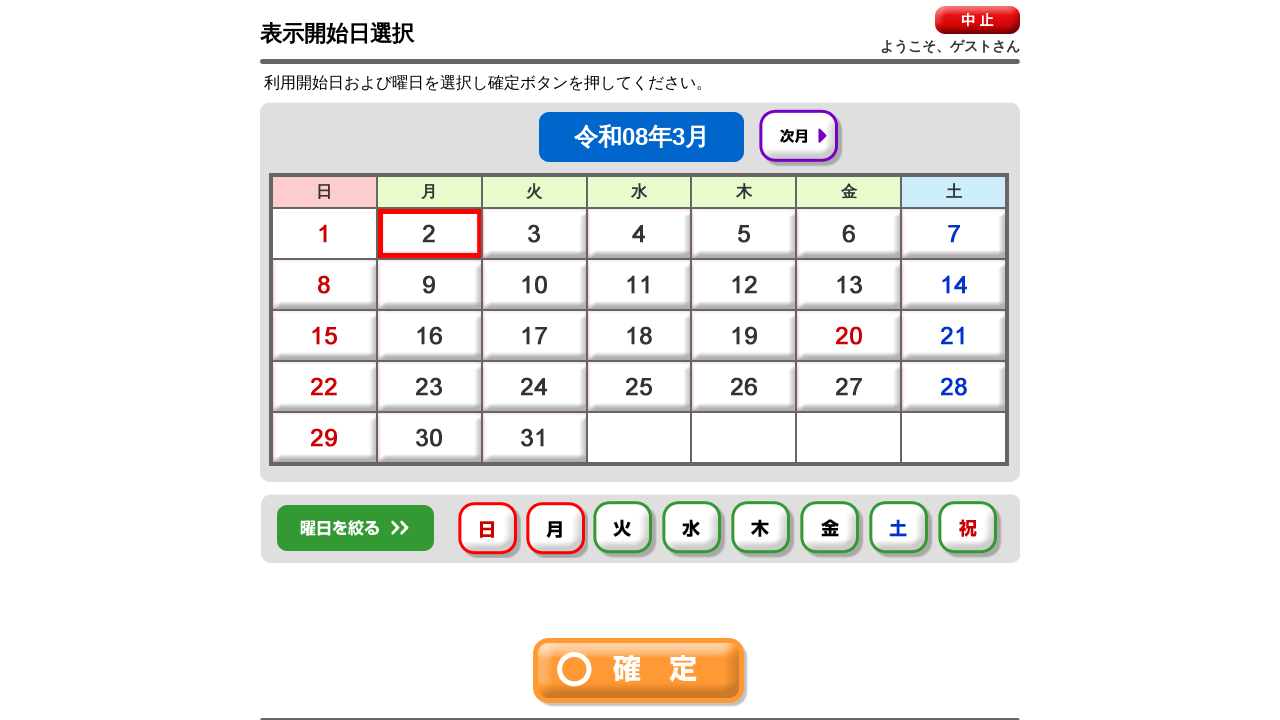

Clicked day filter button 2 at (625, 530) on #img2
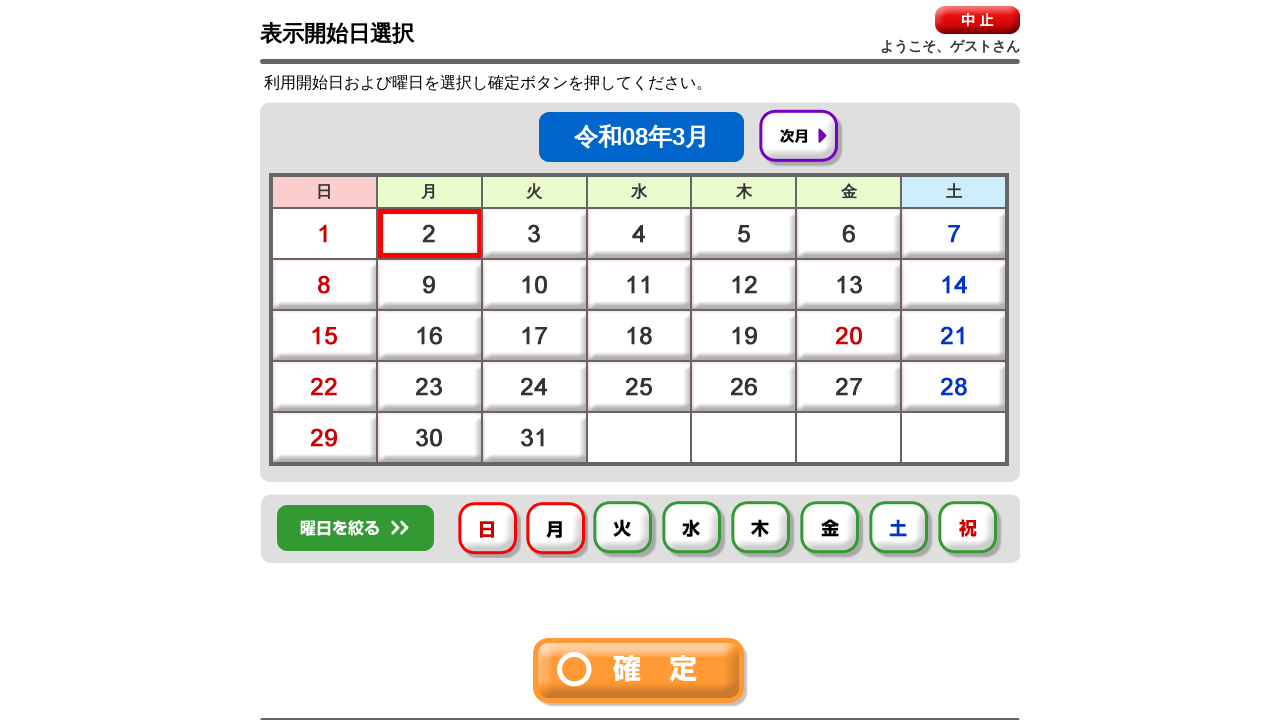

Waited 500ms after selecting day filter 2
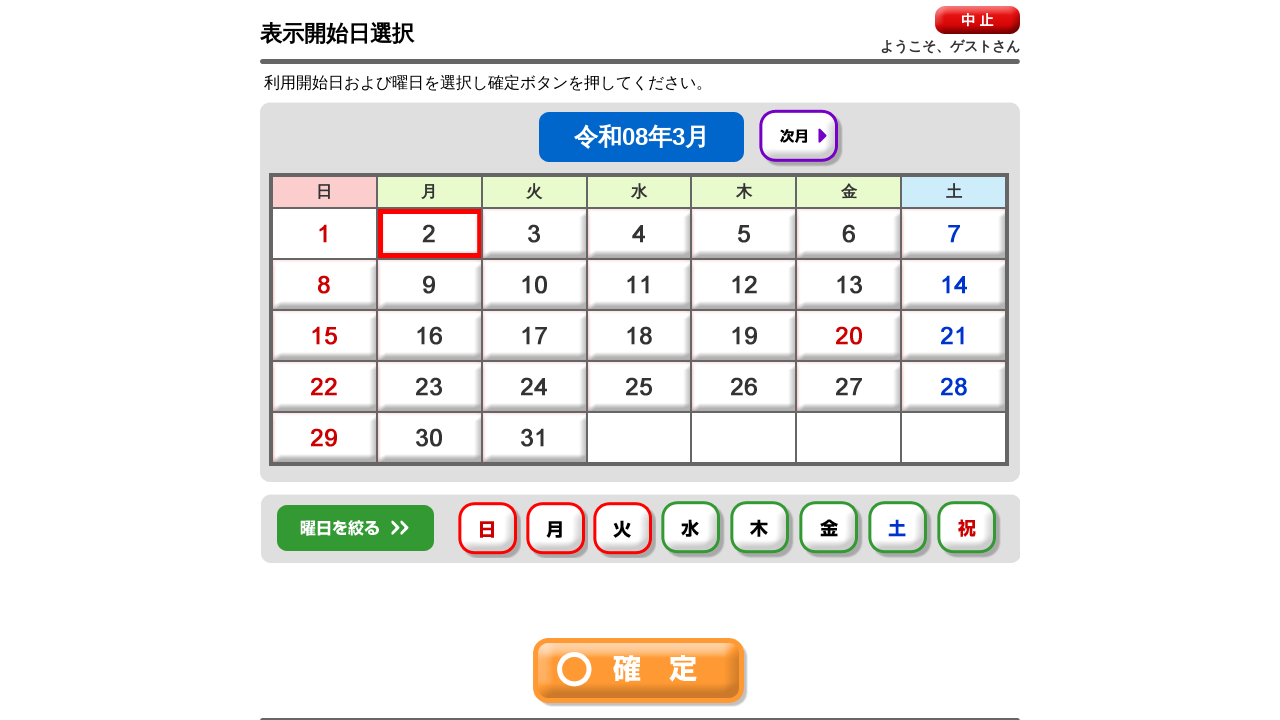

Clicked day filter button 3 at (693, 530) on #img3
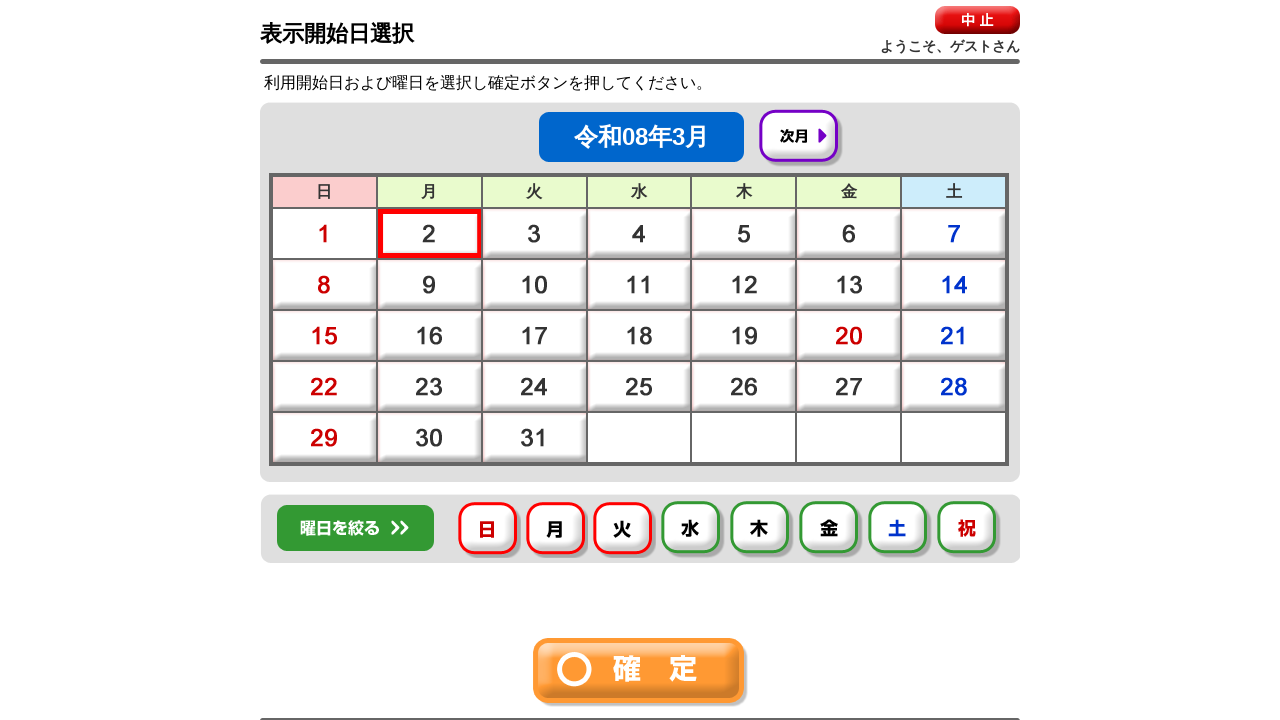

Waited 500ms after selecting day filter 3
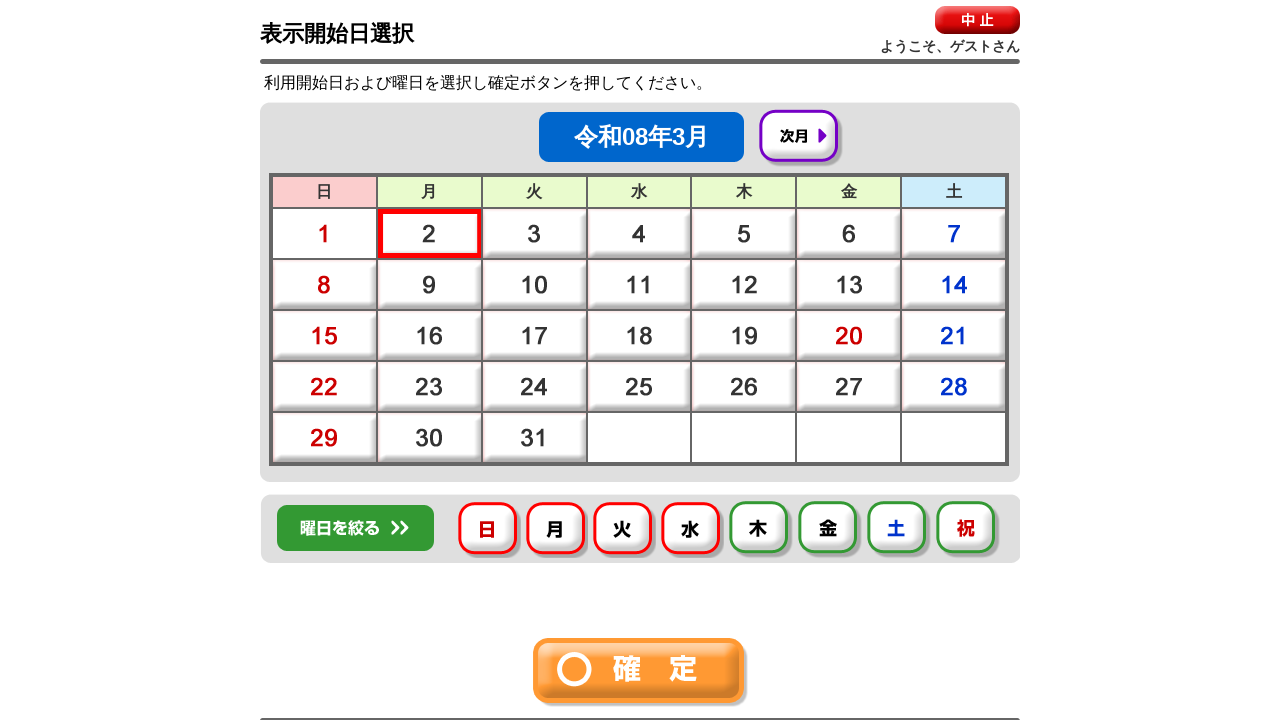

Clicked day filter button 4 at (761, 530) on #img4
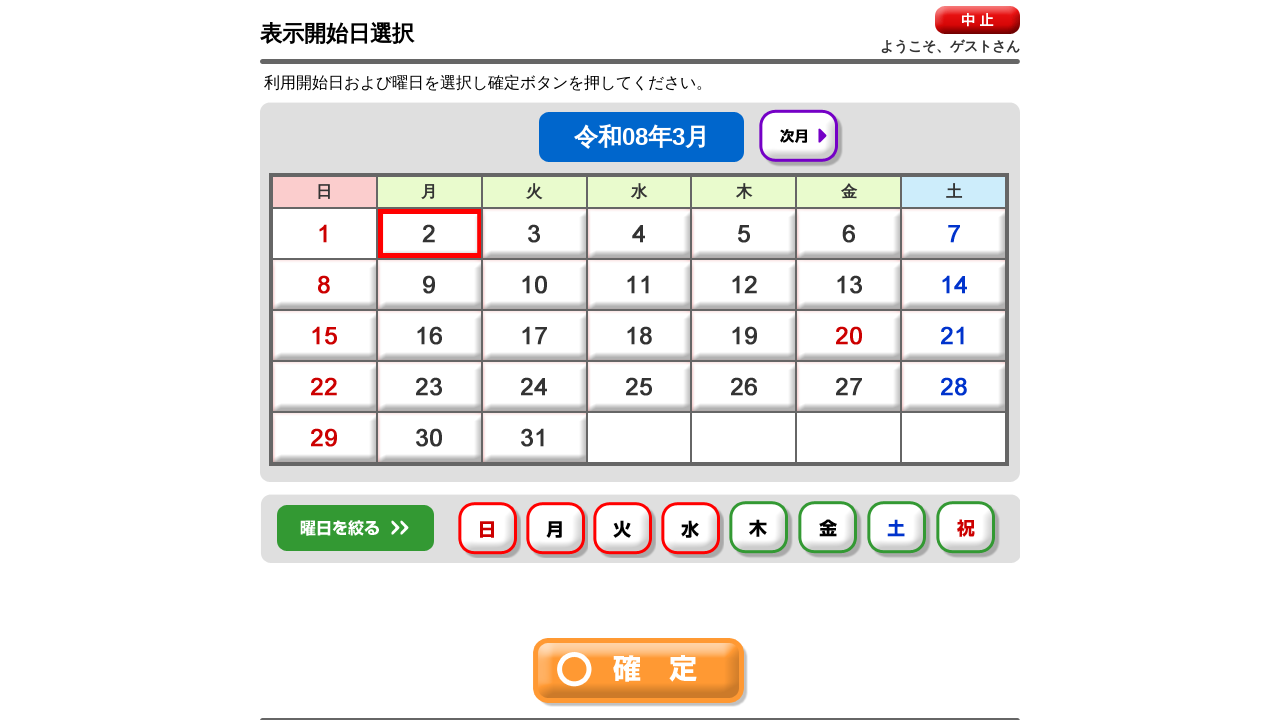

Waited 500ms after selecting day filter 4
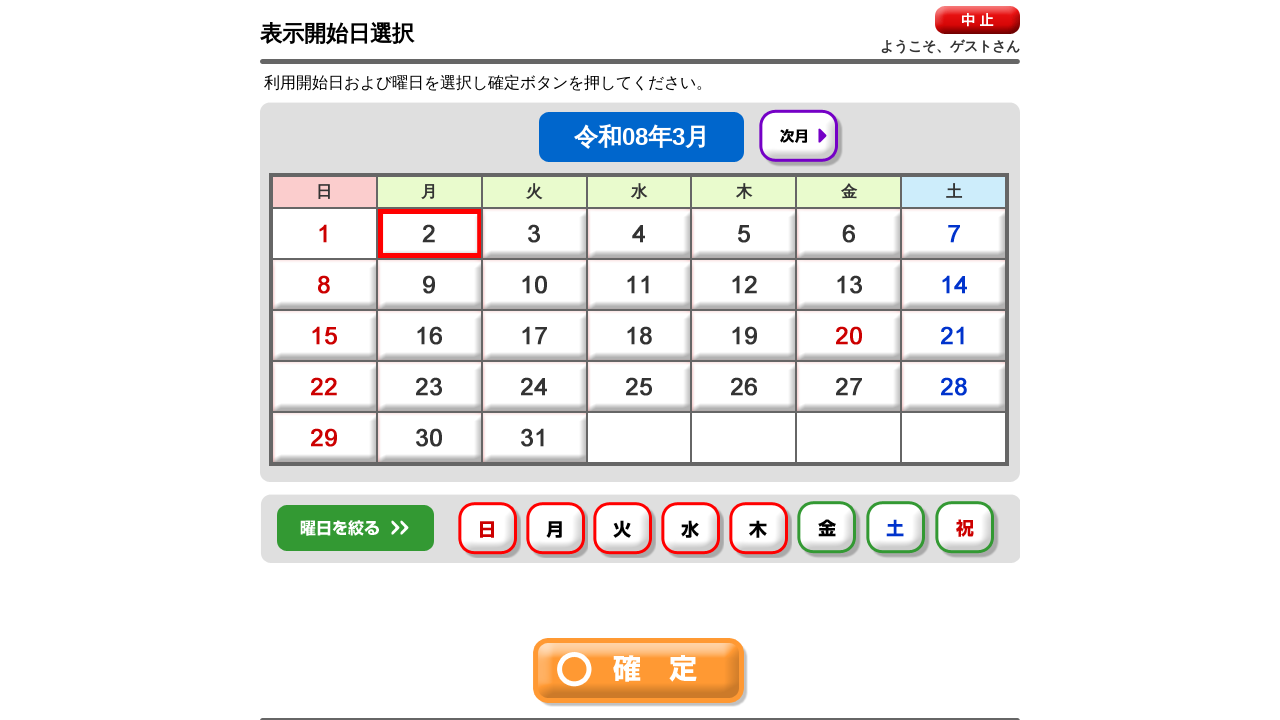

Clicked day filter button 5 at (829, 530) on #img5
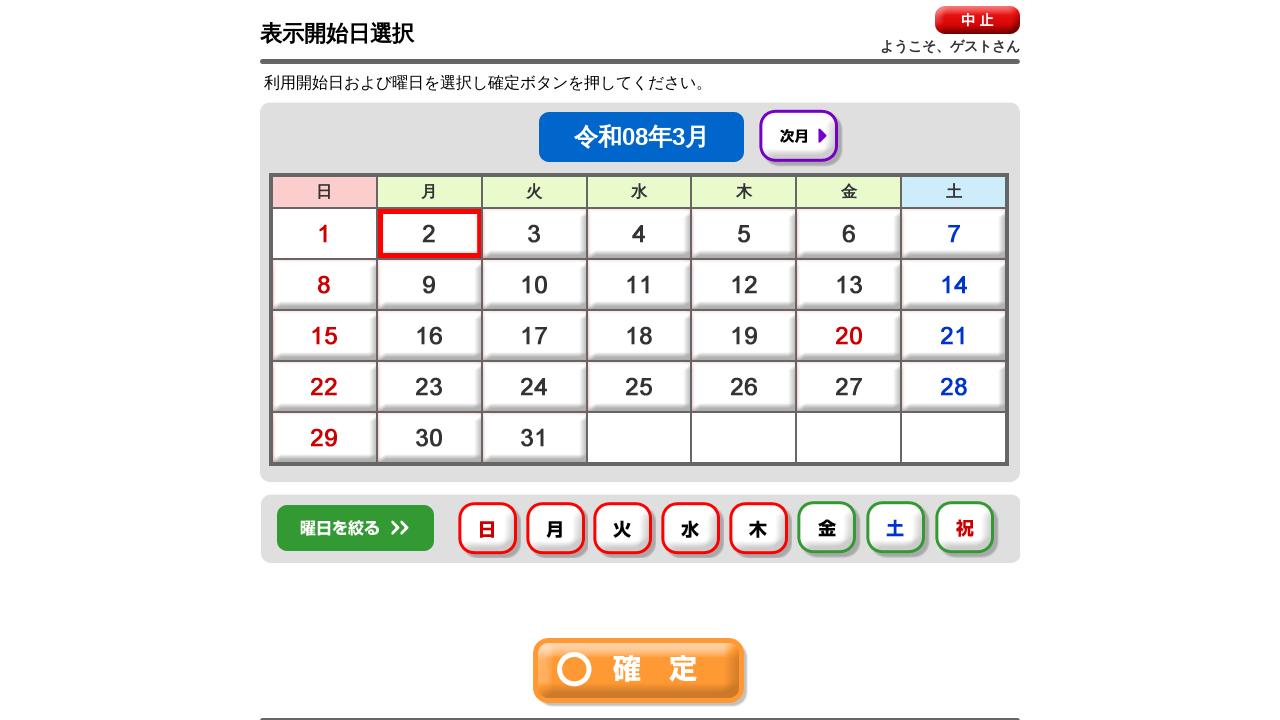

Waited 500ms after selecting day filter 5
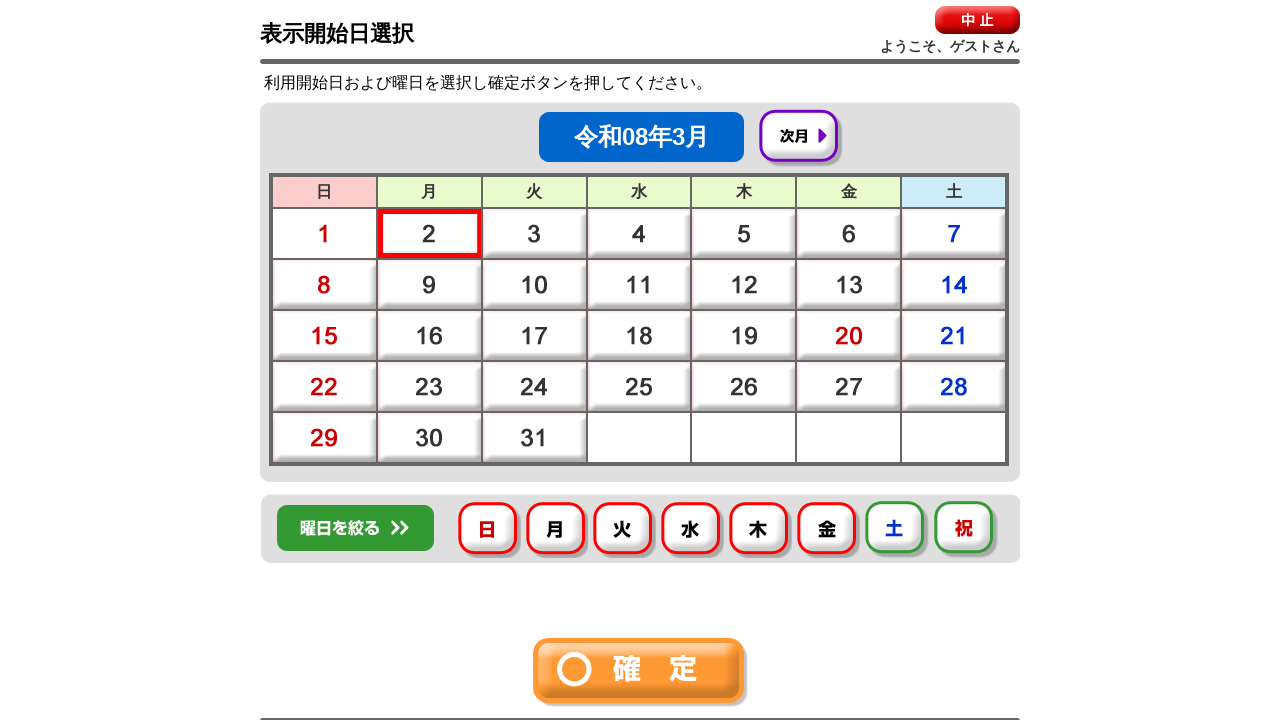

Clicked day filter button 6 at (897, 530) on #img6
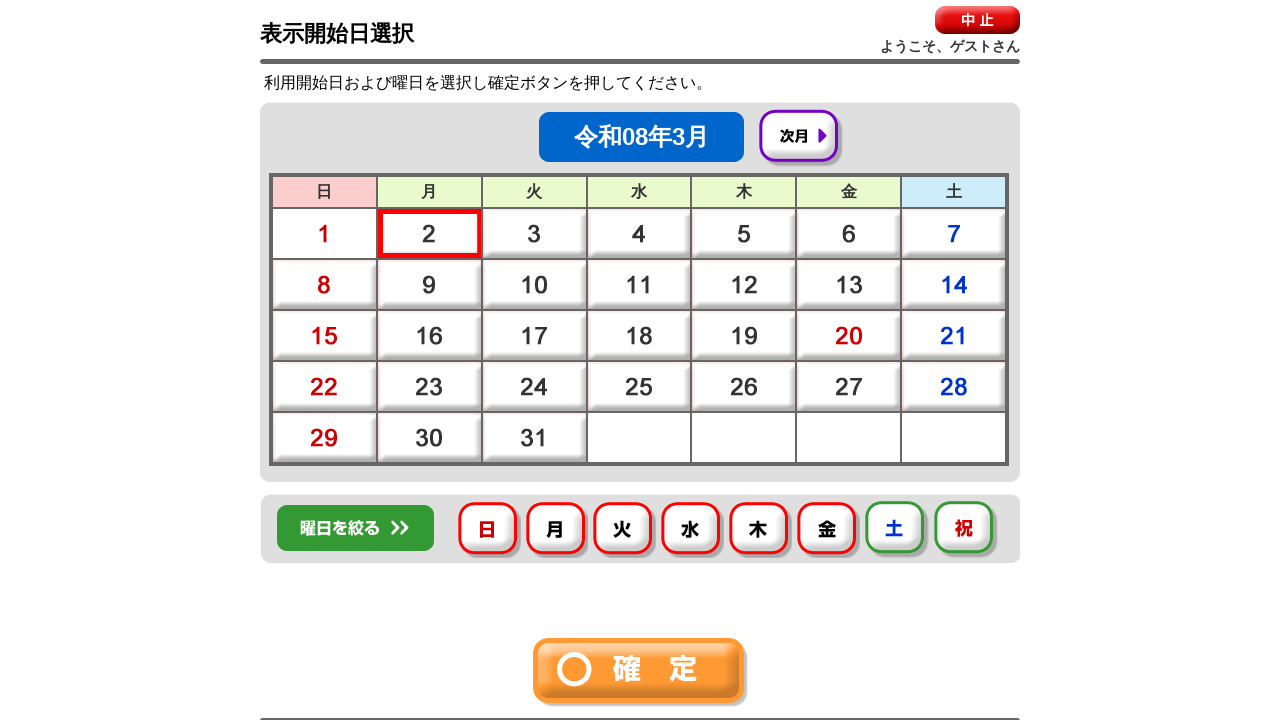

Waited 500ms after selecting day filter 6
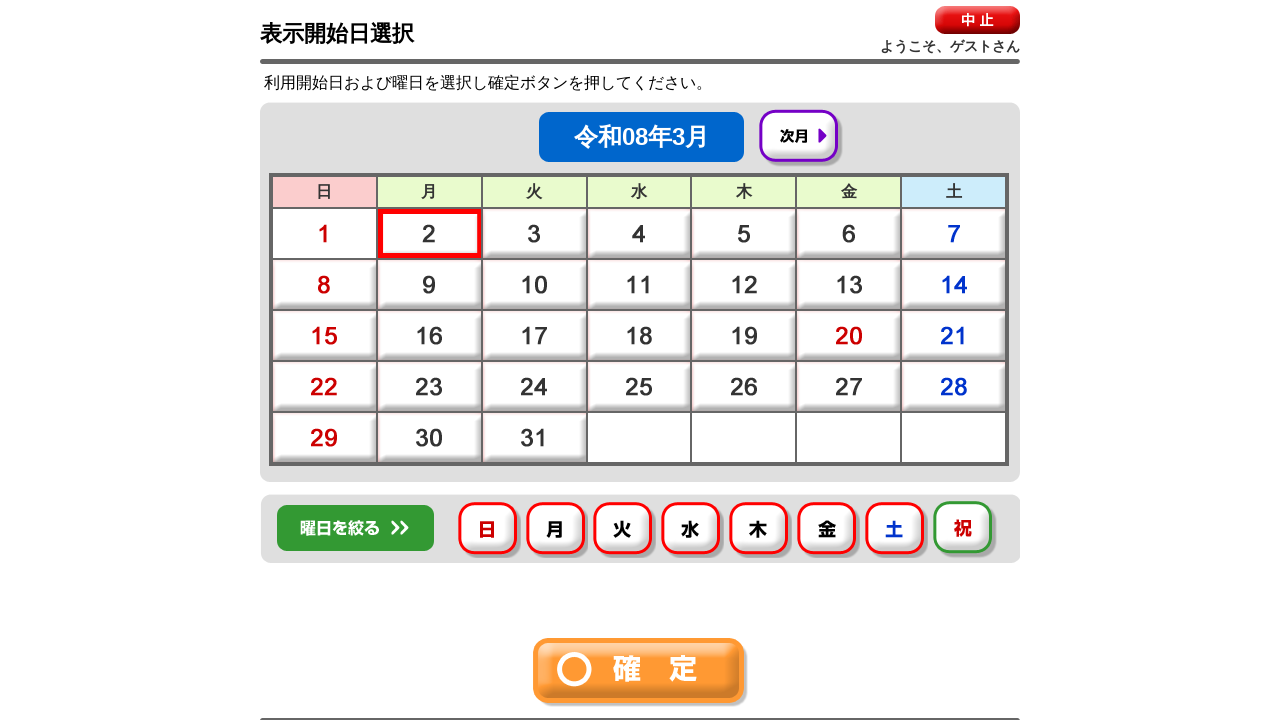

Clicked day filter button 7 at (965, 530) on #img7
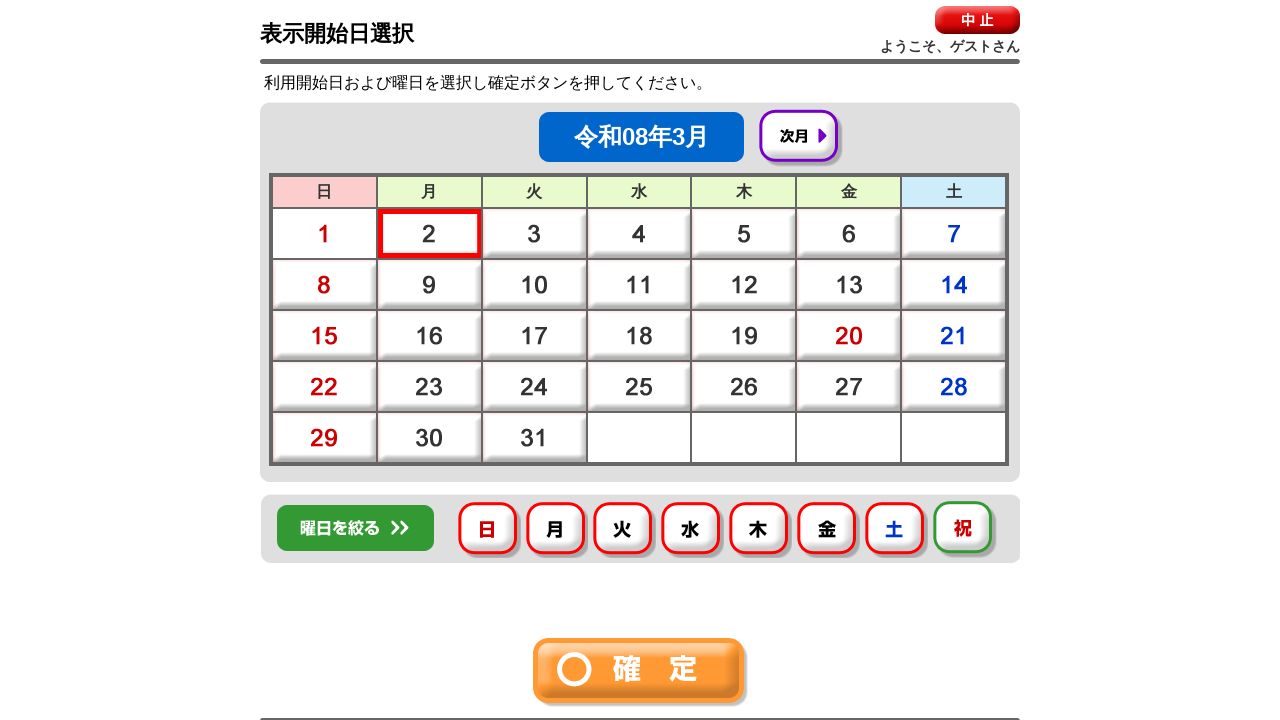

Waited 500ms after selecting day filter 7
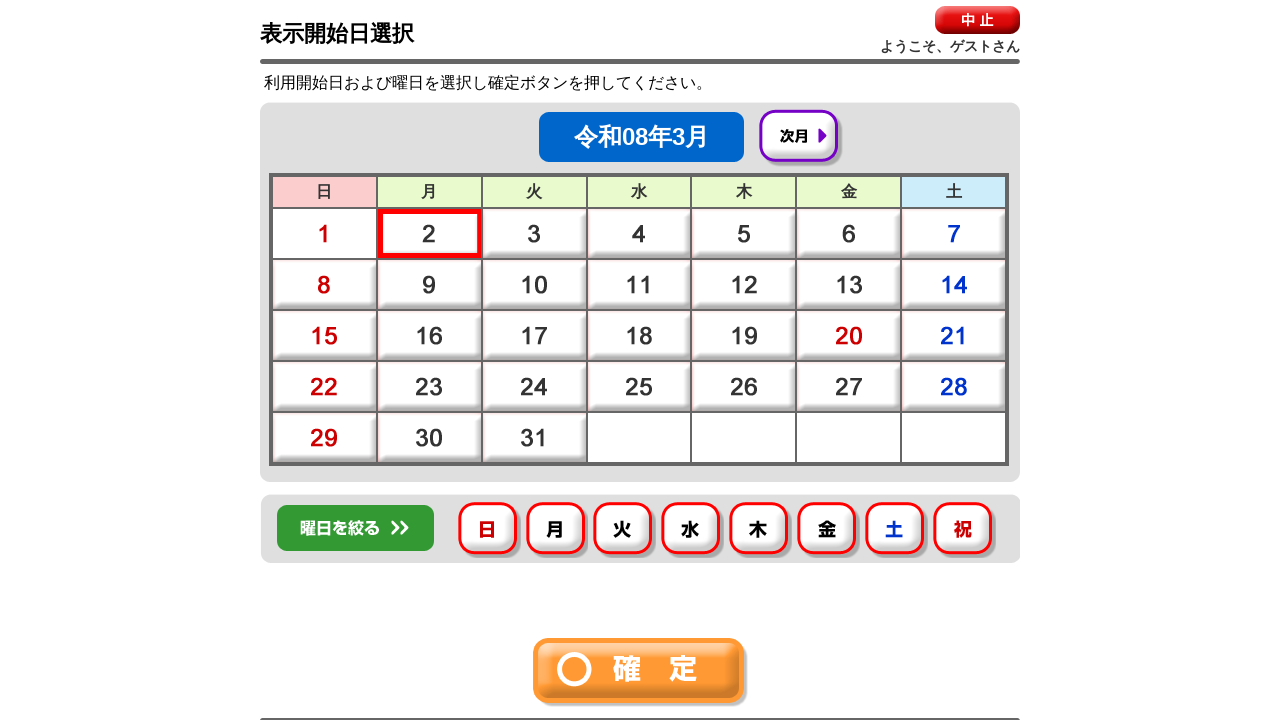

Clicked final 'Confirm' button to view availability at (640, 672) on img[src*='btn-ok.gif']
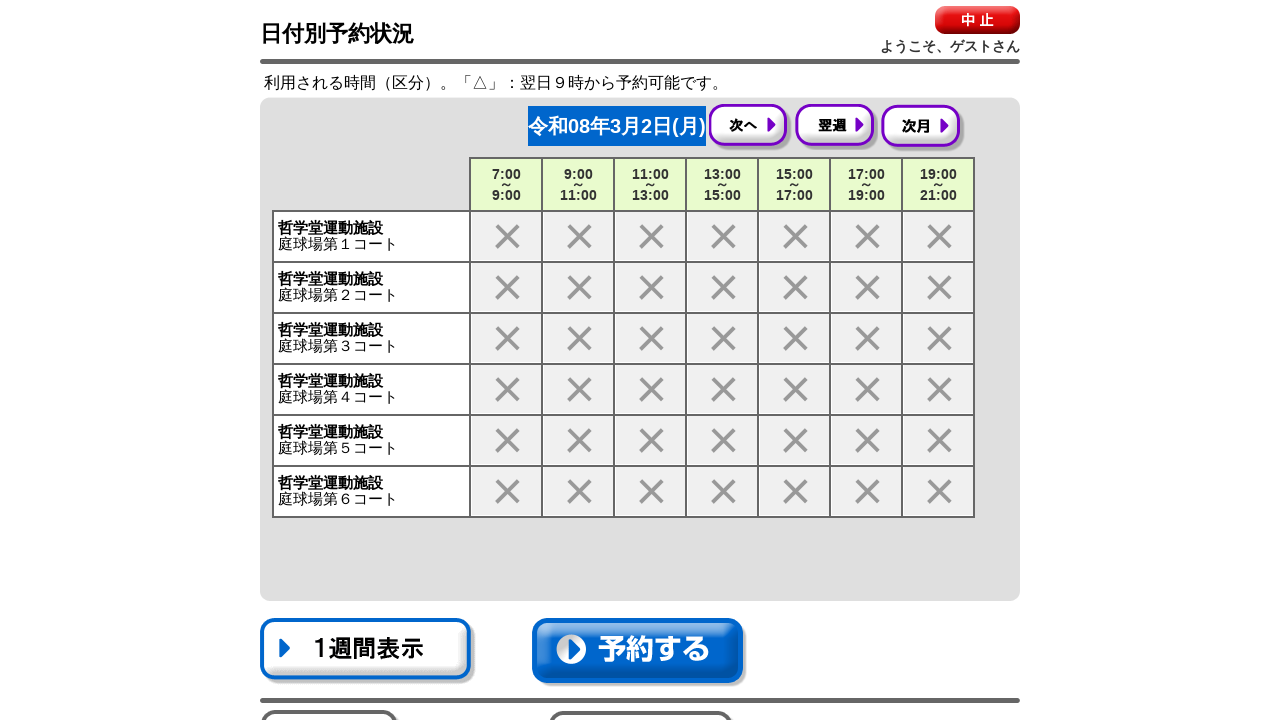

Court availability results page loaded successfully
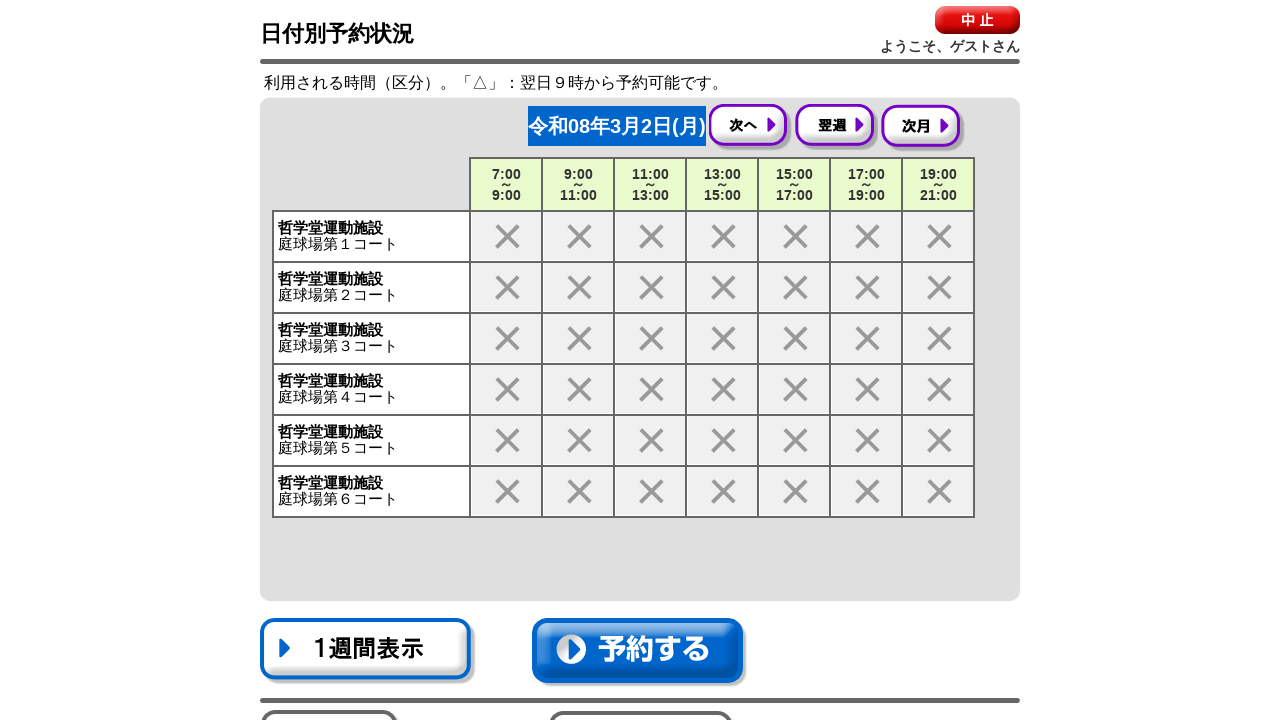

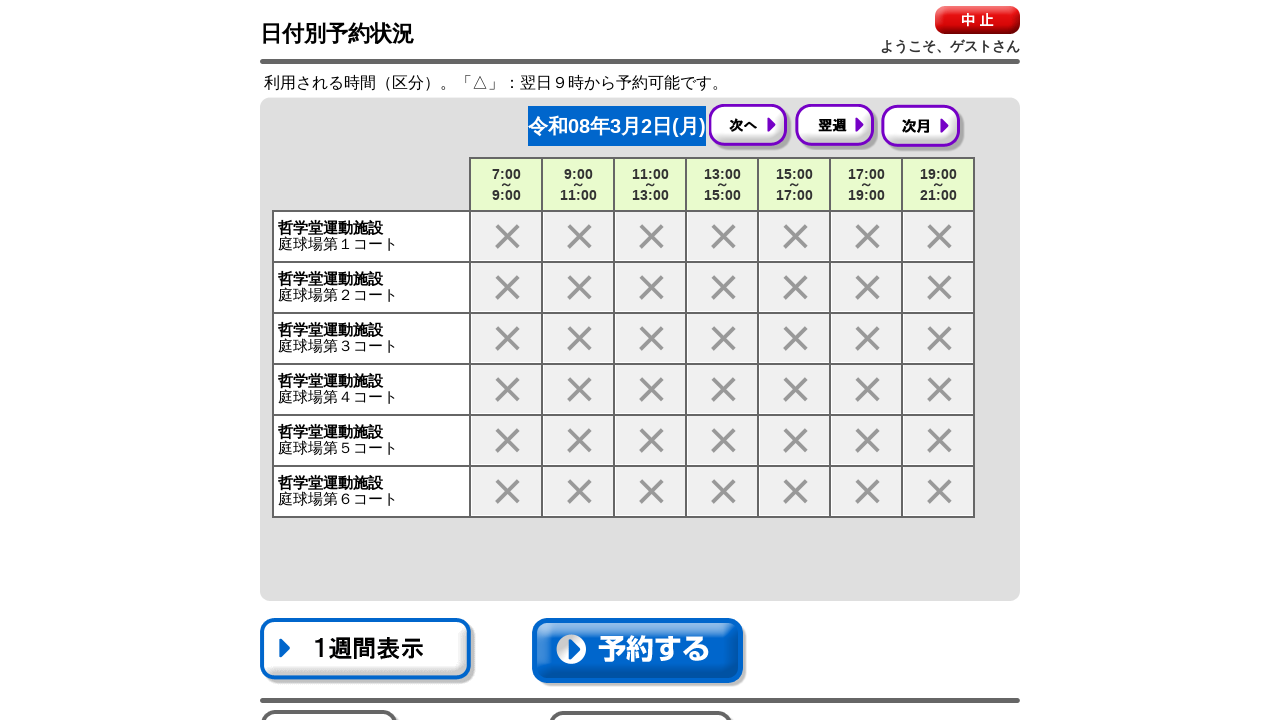